Navigates to imooc.com article listing page, scrolls through articles searching for a specific article by title, and clicks on it when found

Starting URL: https://www.imooc.com/article/be

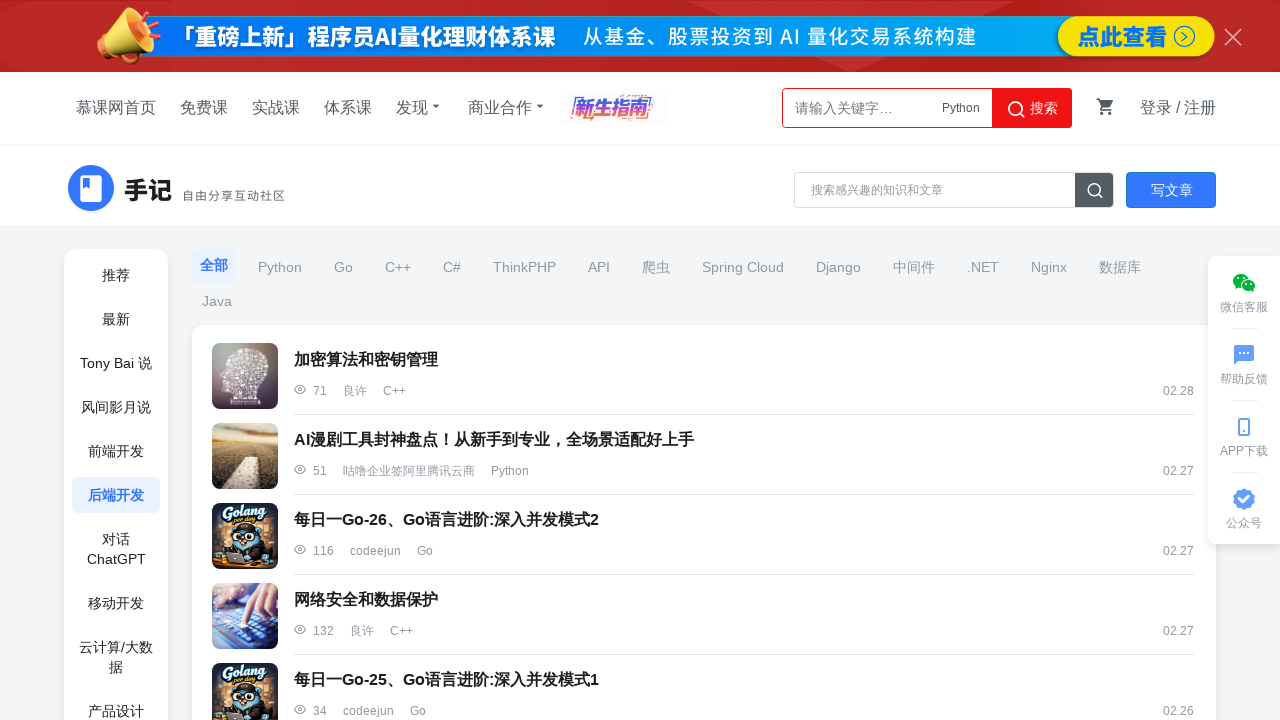

Waited for article listings to load
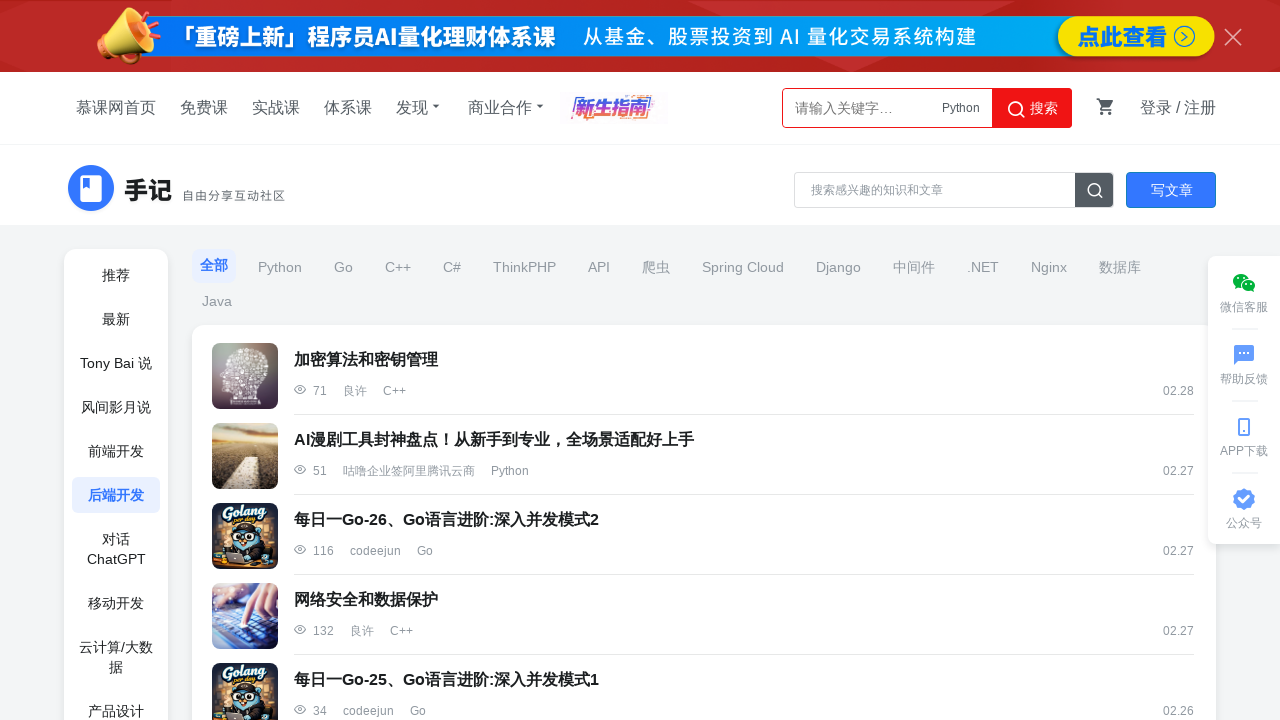

Set viewport size to 1920x1080
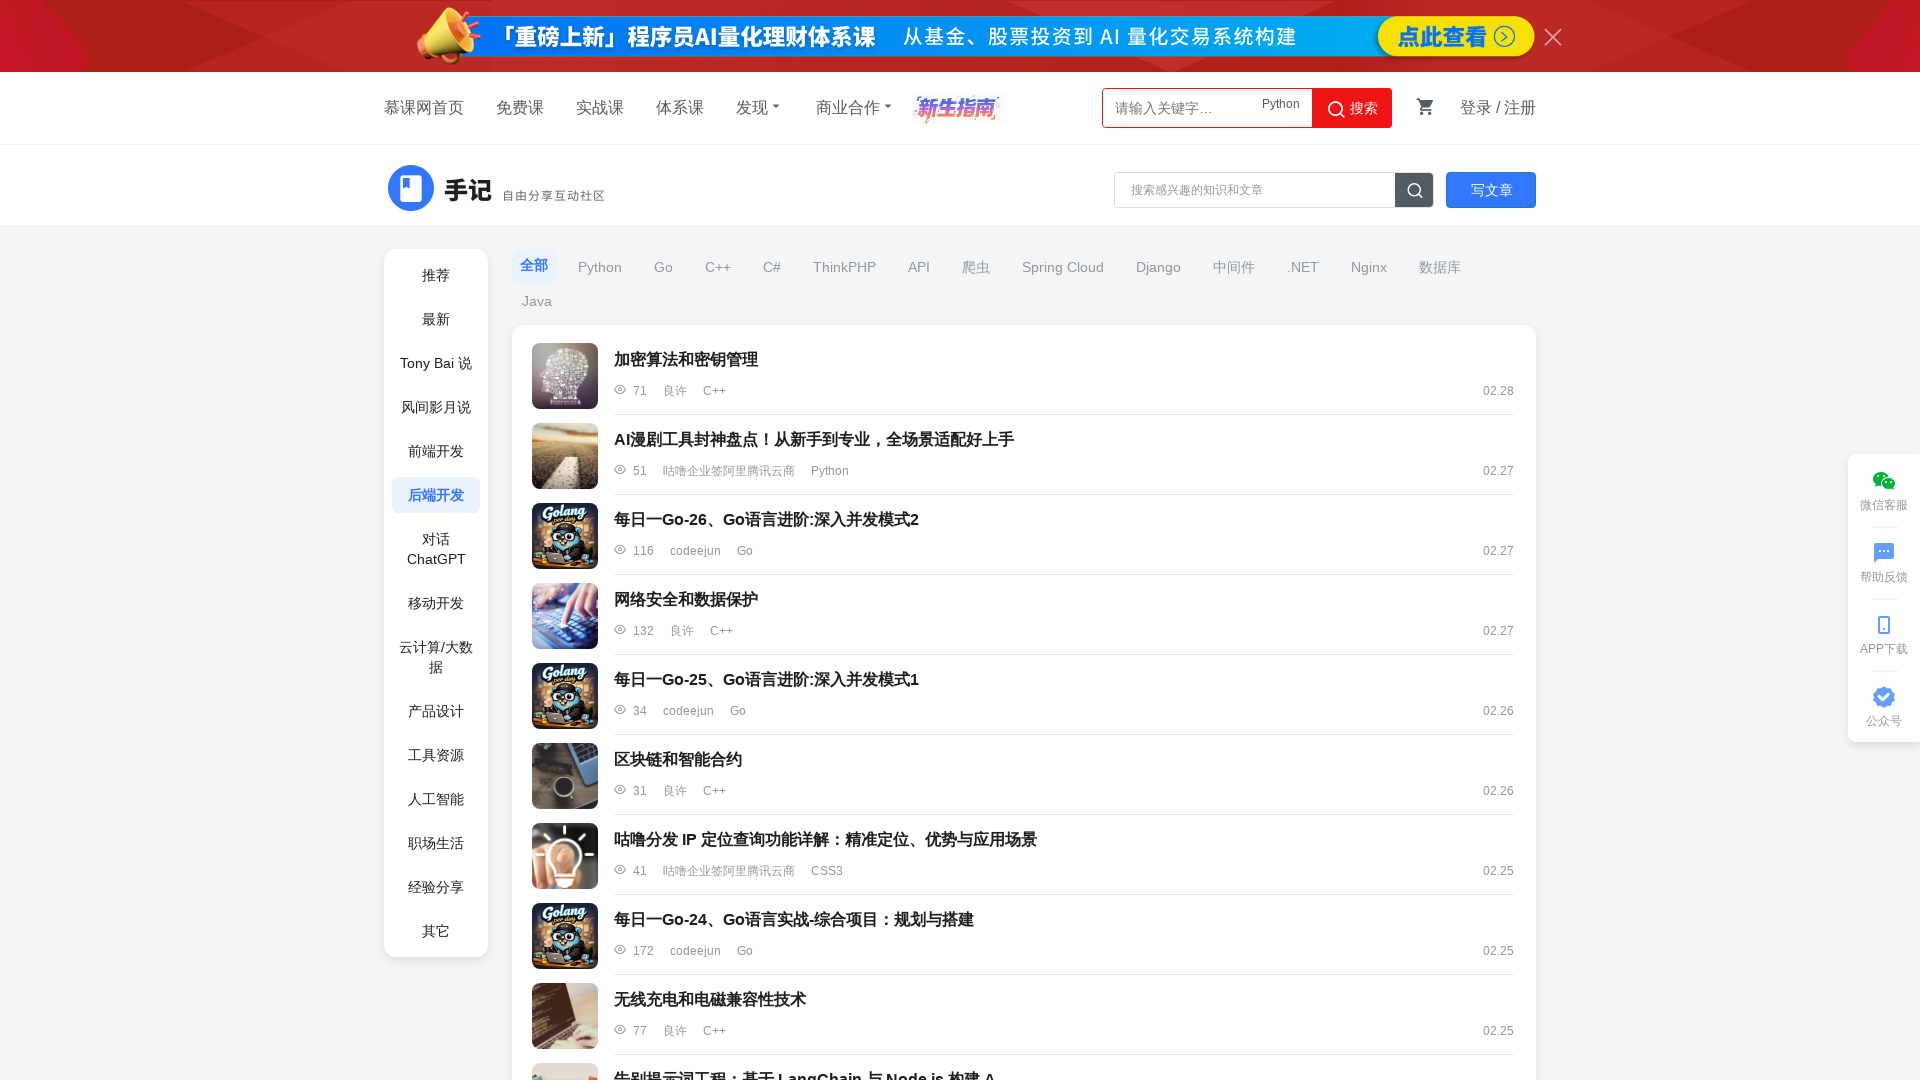

Scrolled down to load more articles (attempt 1)
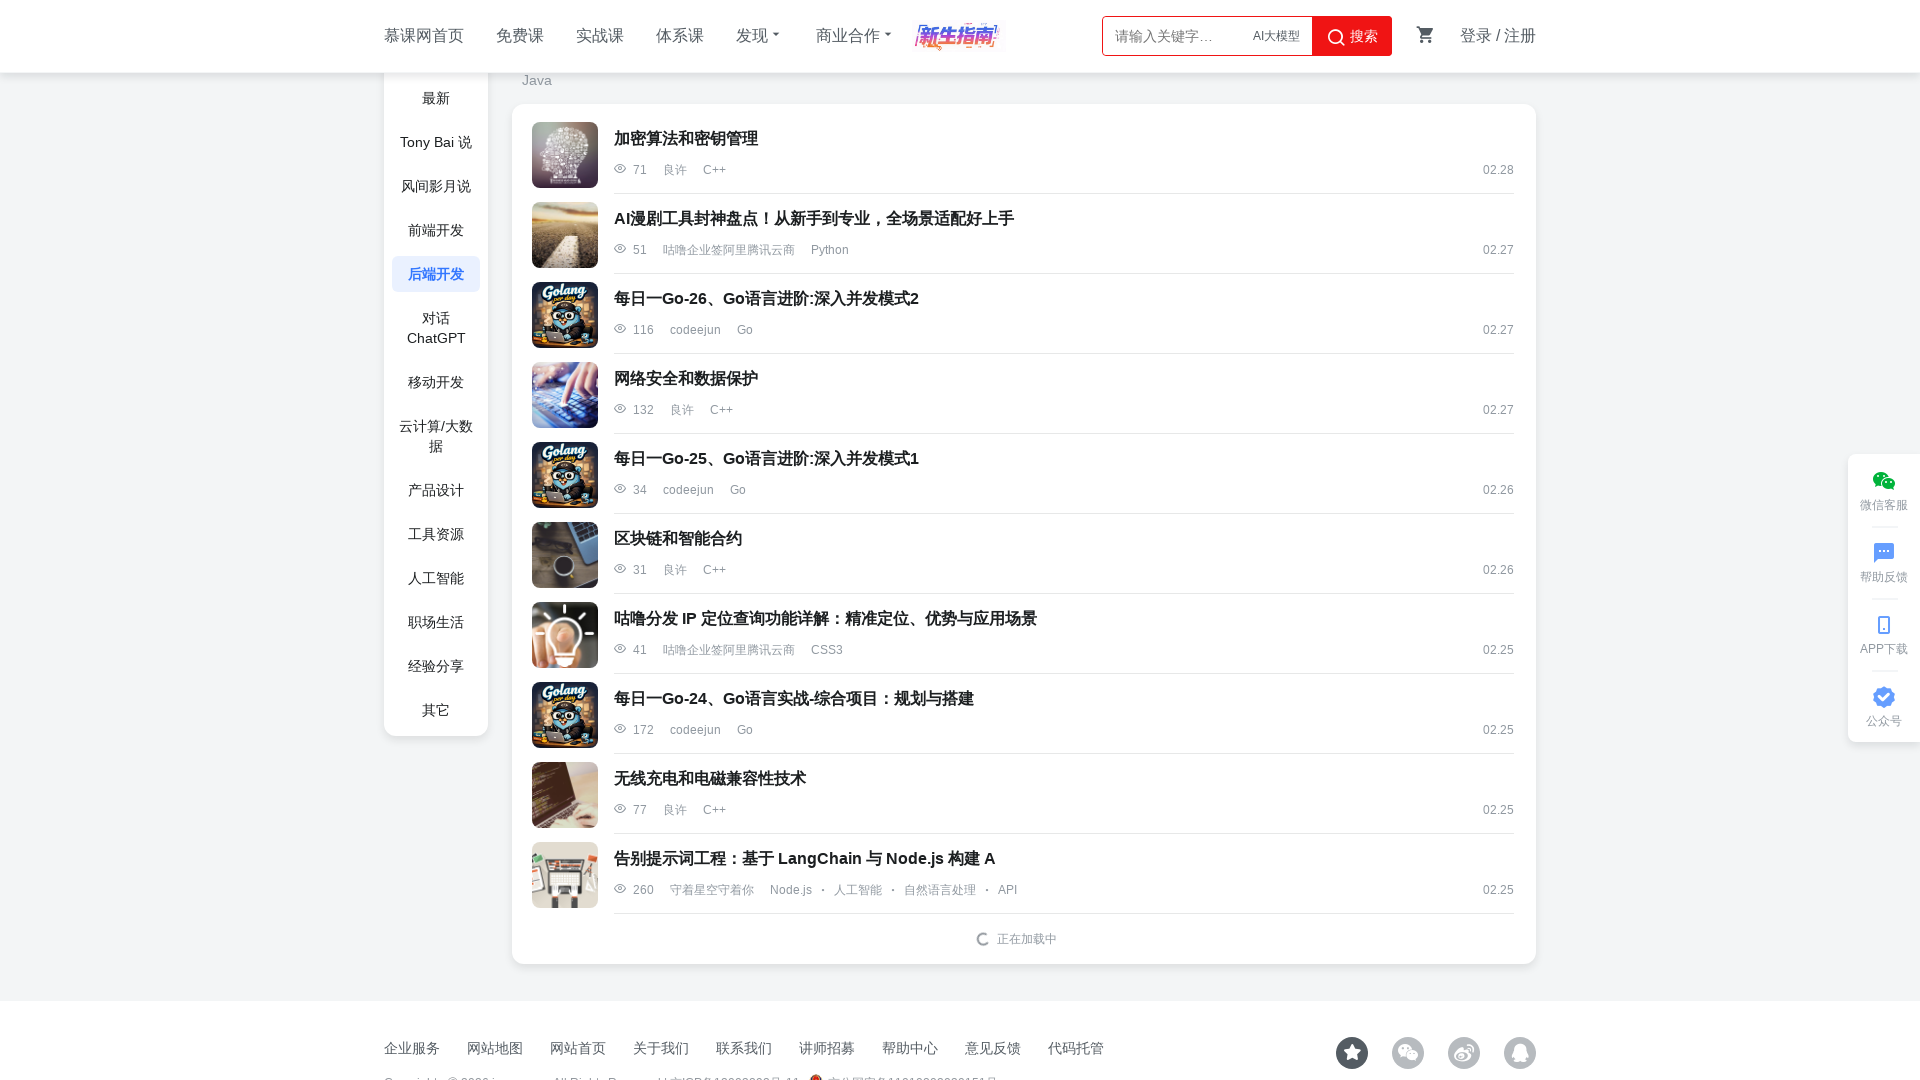

Waited 1 second for new content to load
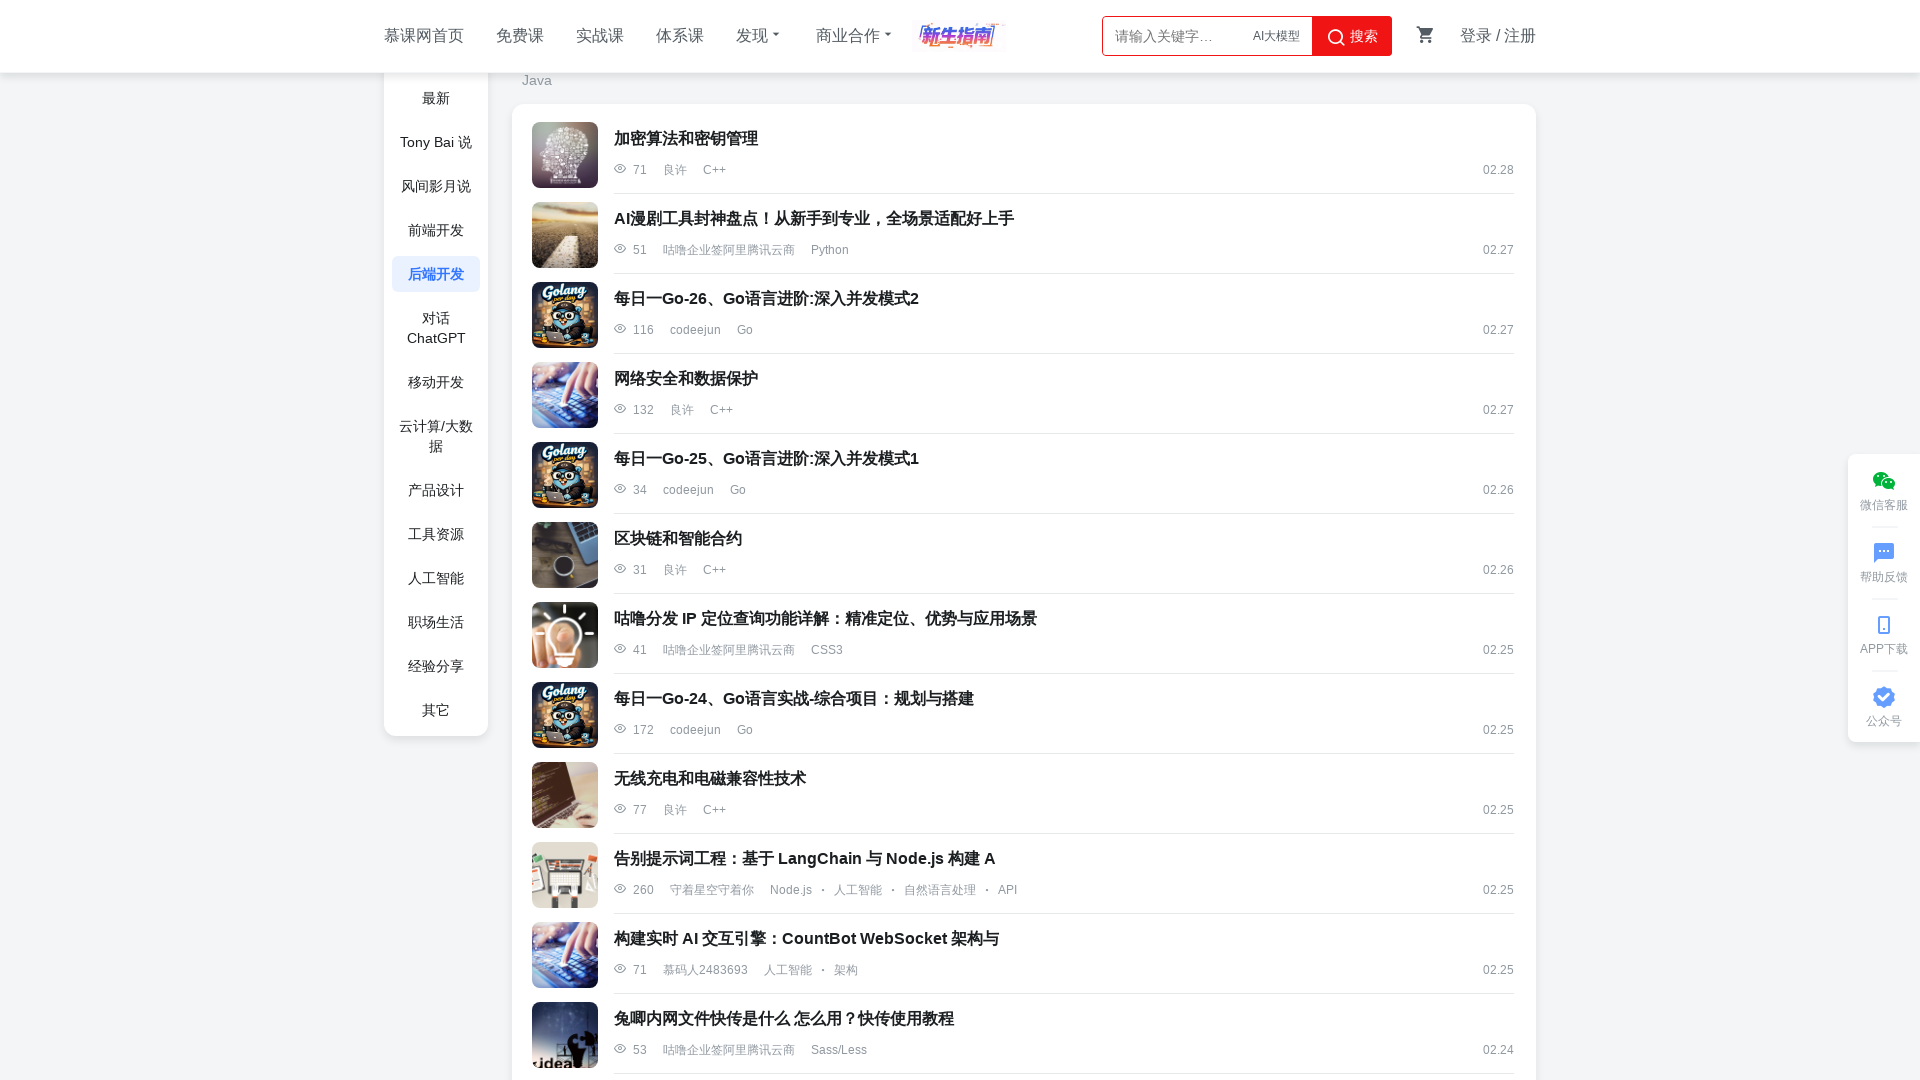

Scrolled down to load more articles (attempt 2)
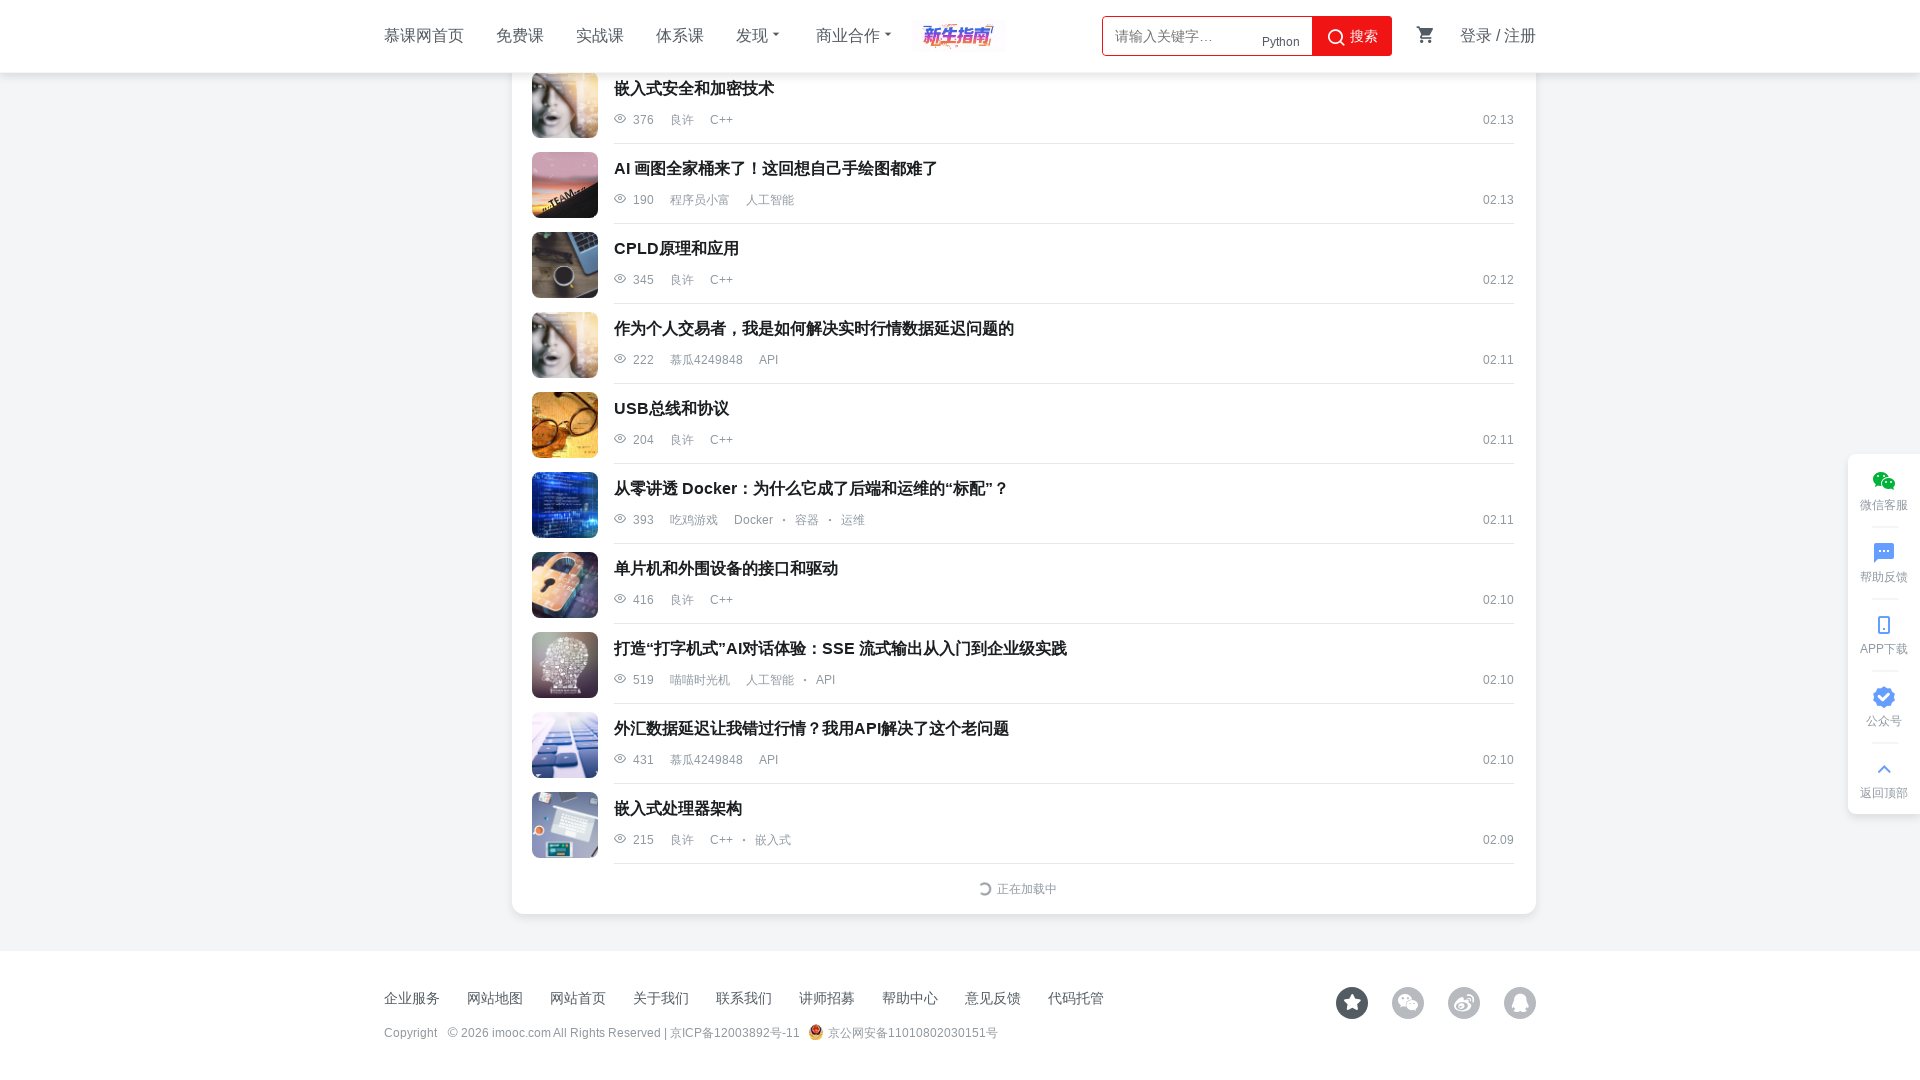

Waited 1 second for new content to load
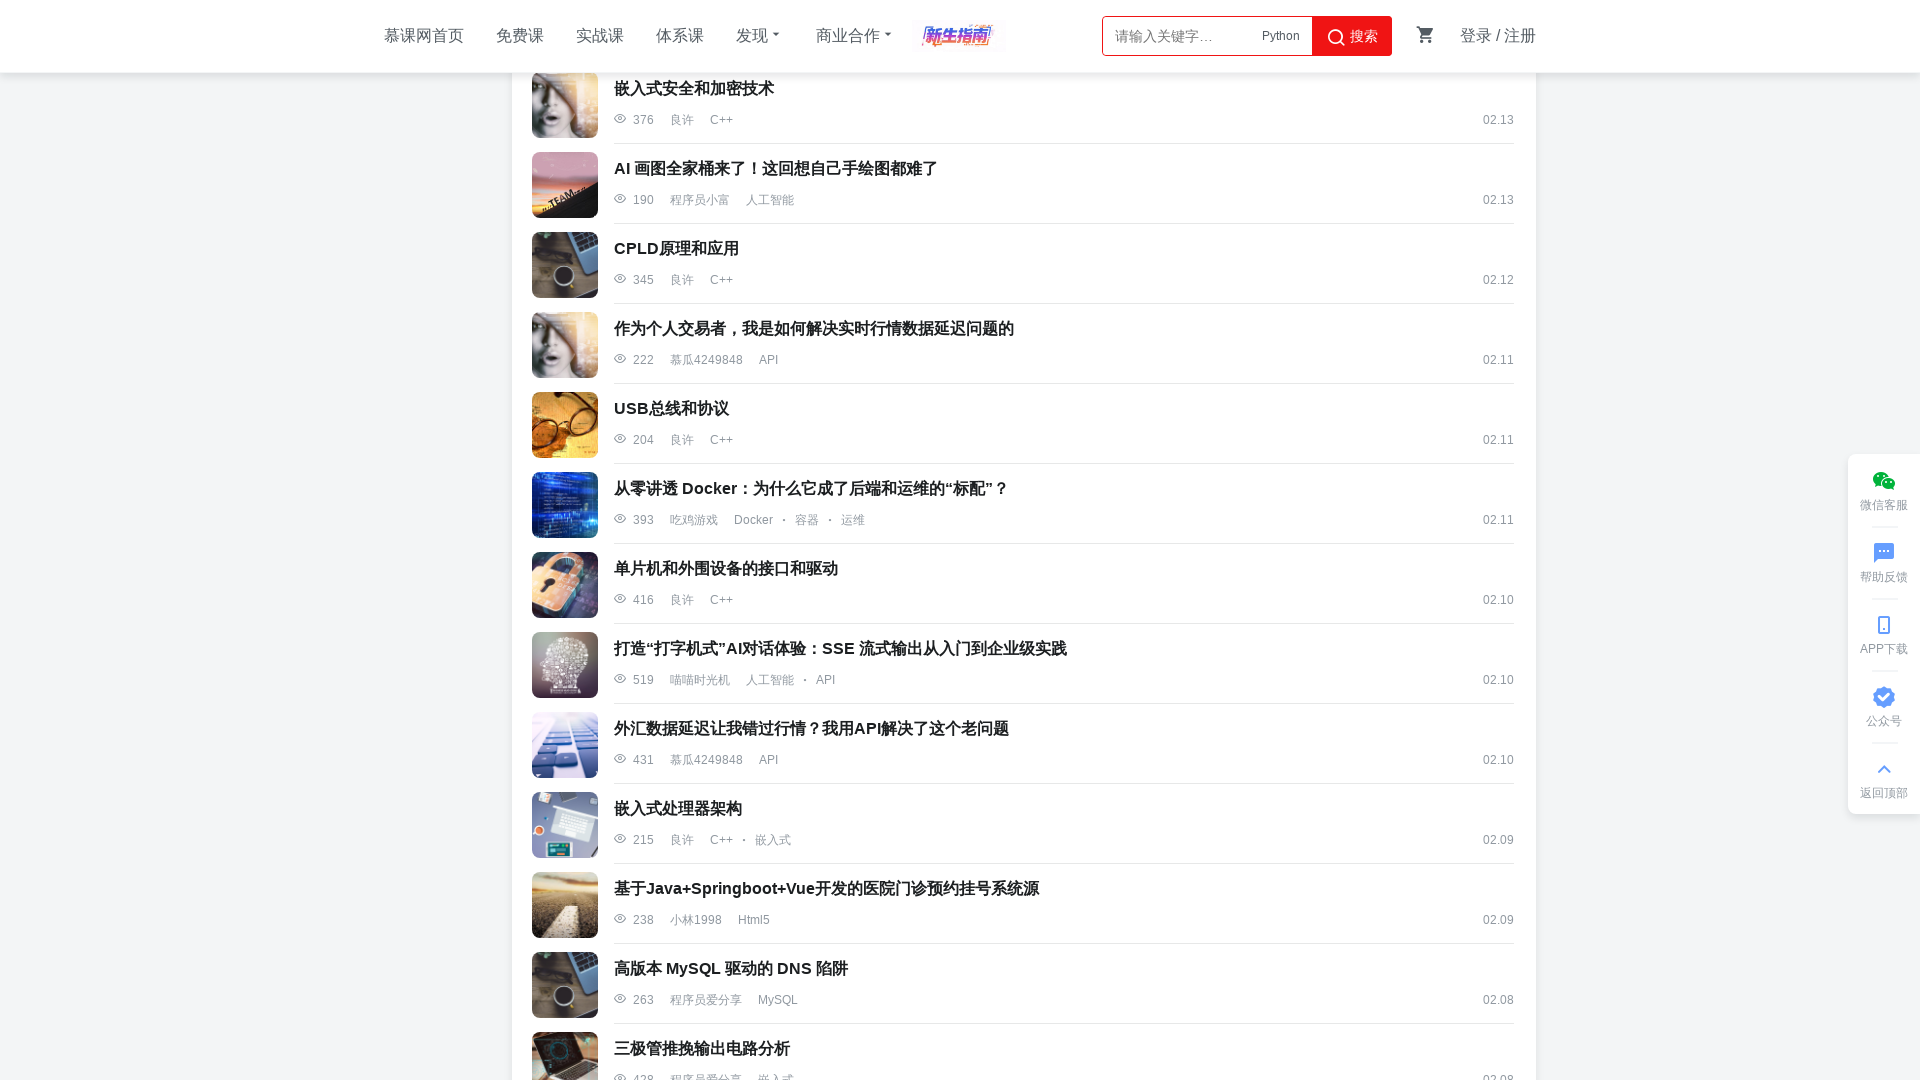

Scrolled down to load more articles (attempt 3)
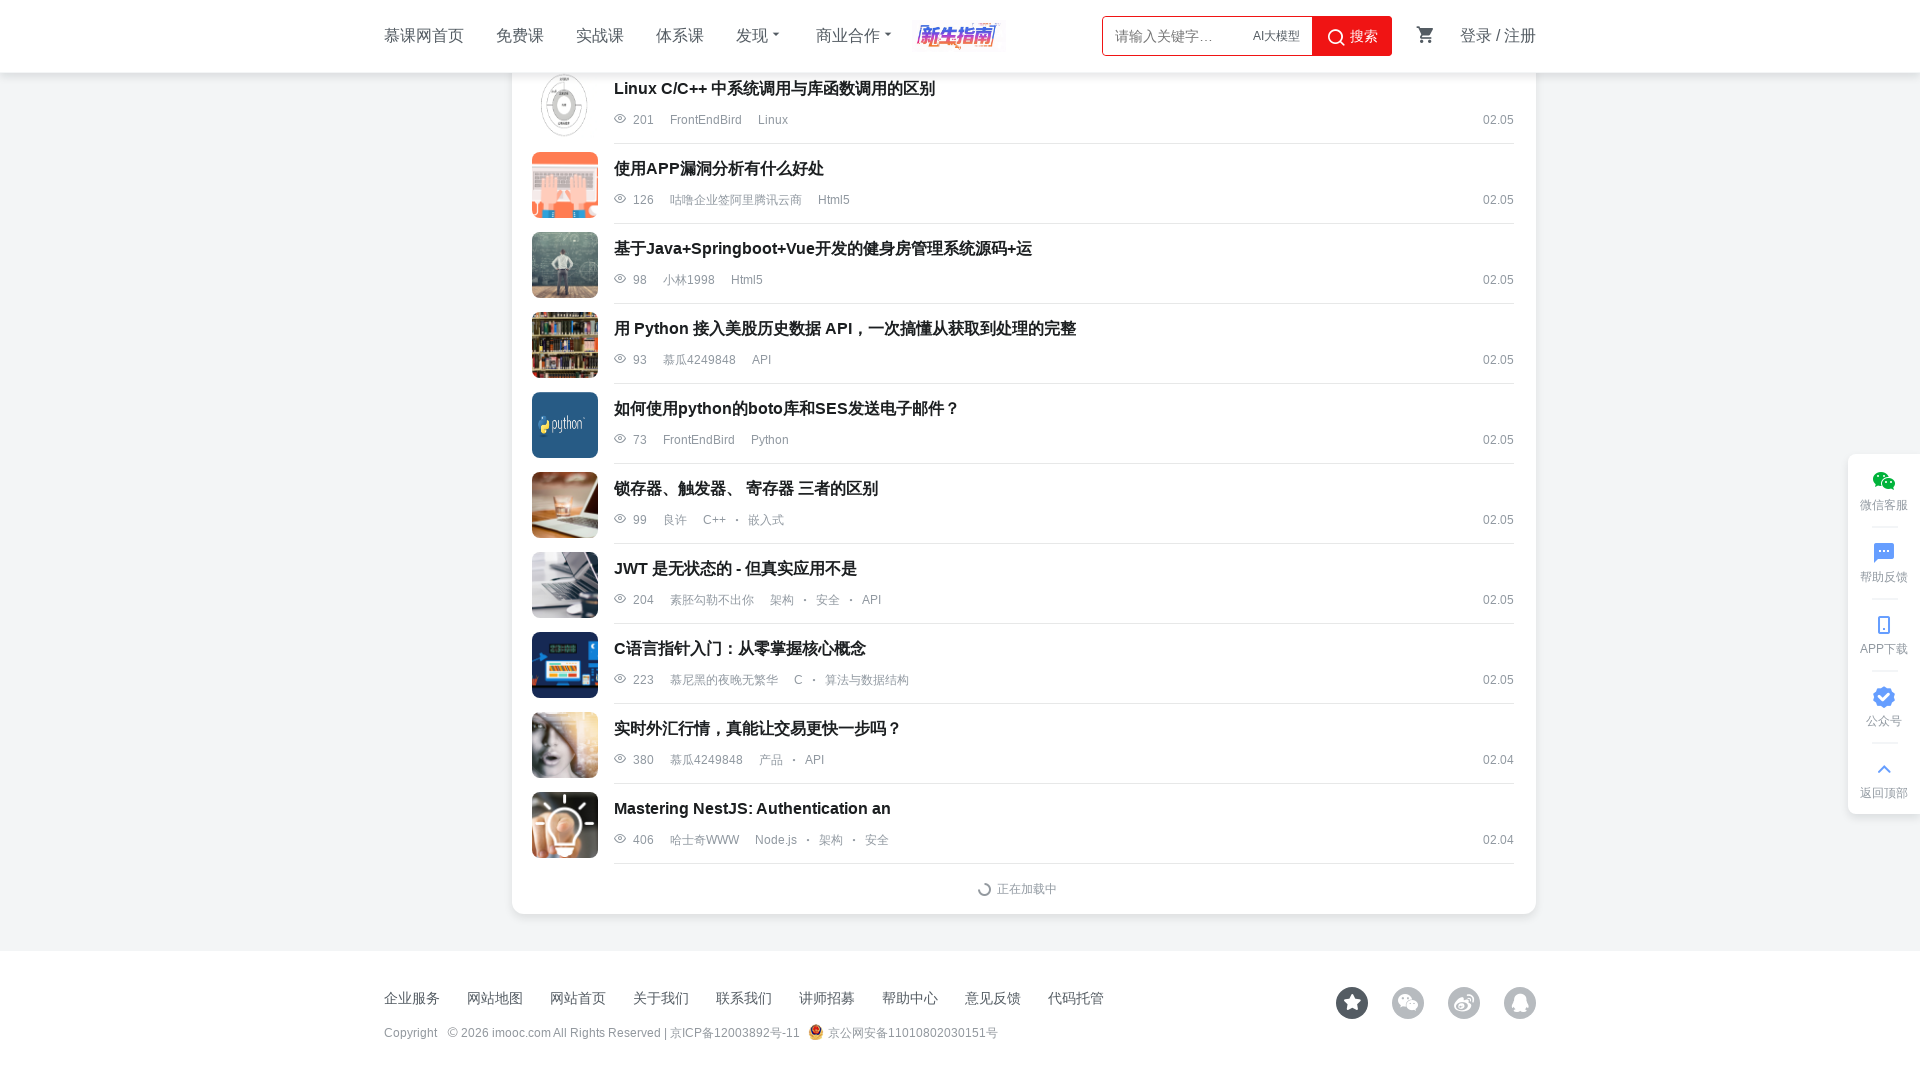

Waited 1 second for new content to load
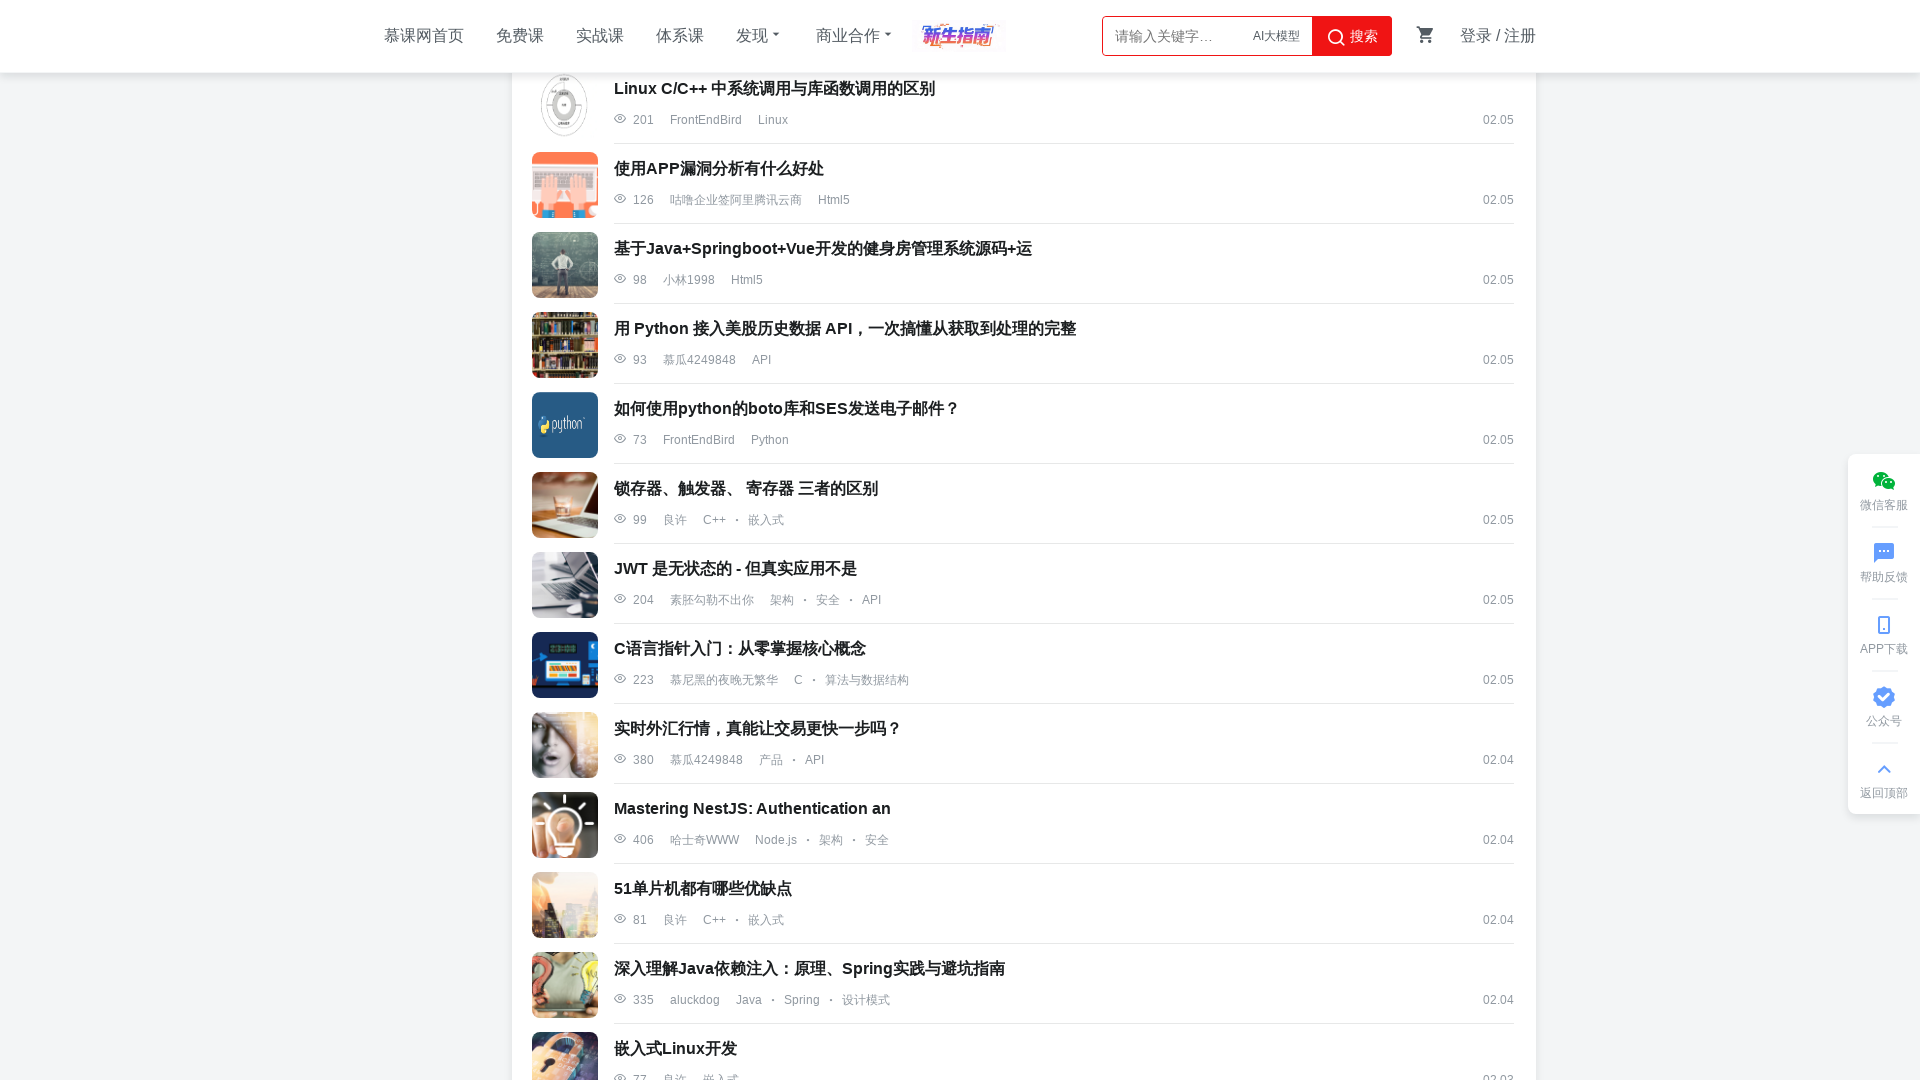

Scrolled down to load more articles (attempt 4)
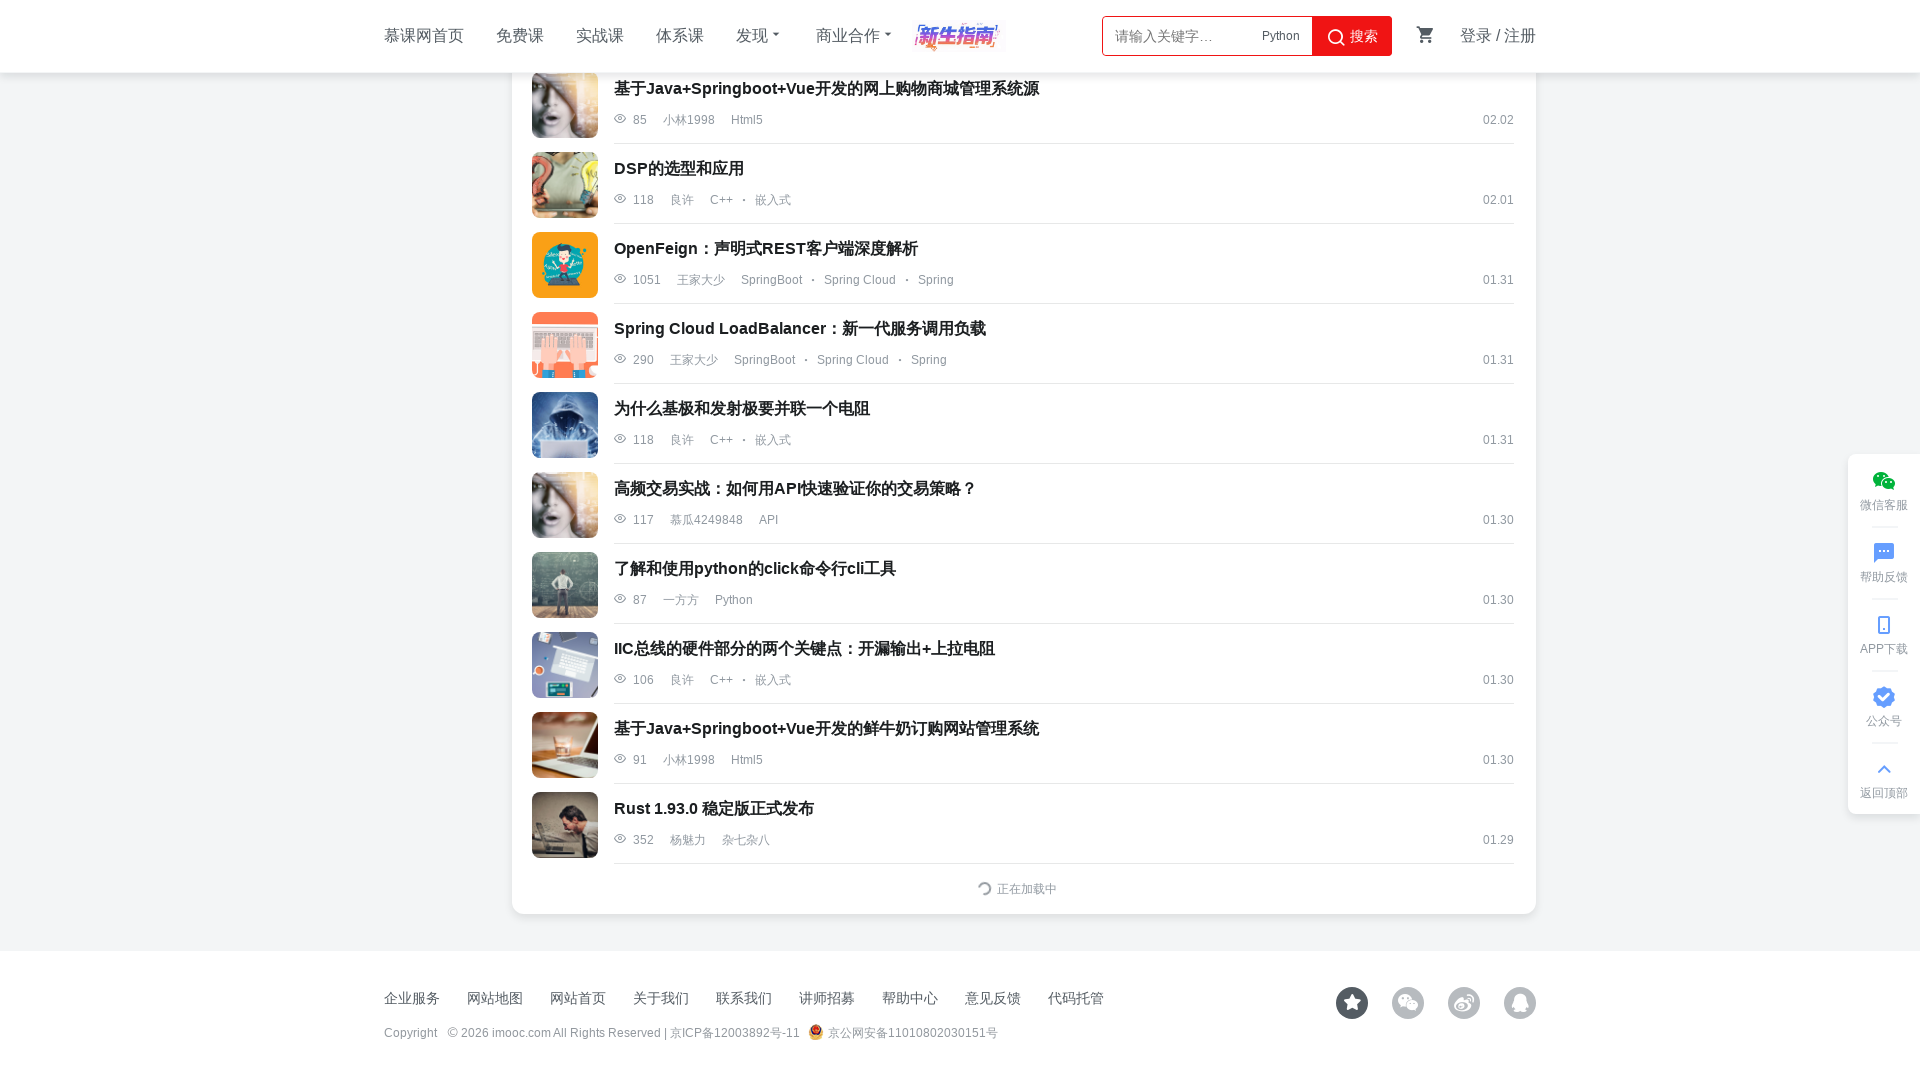

Waited 1 second for new content to load
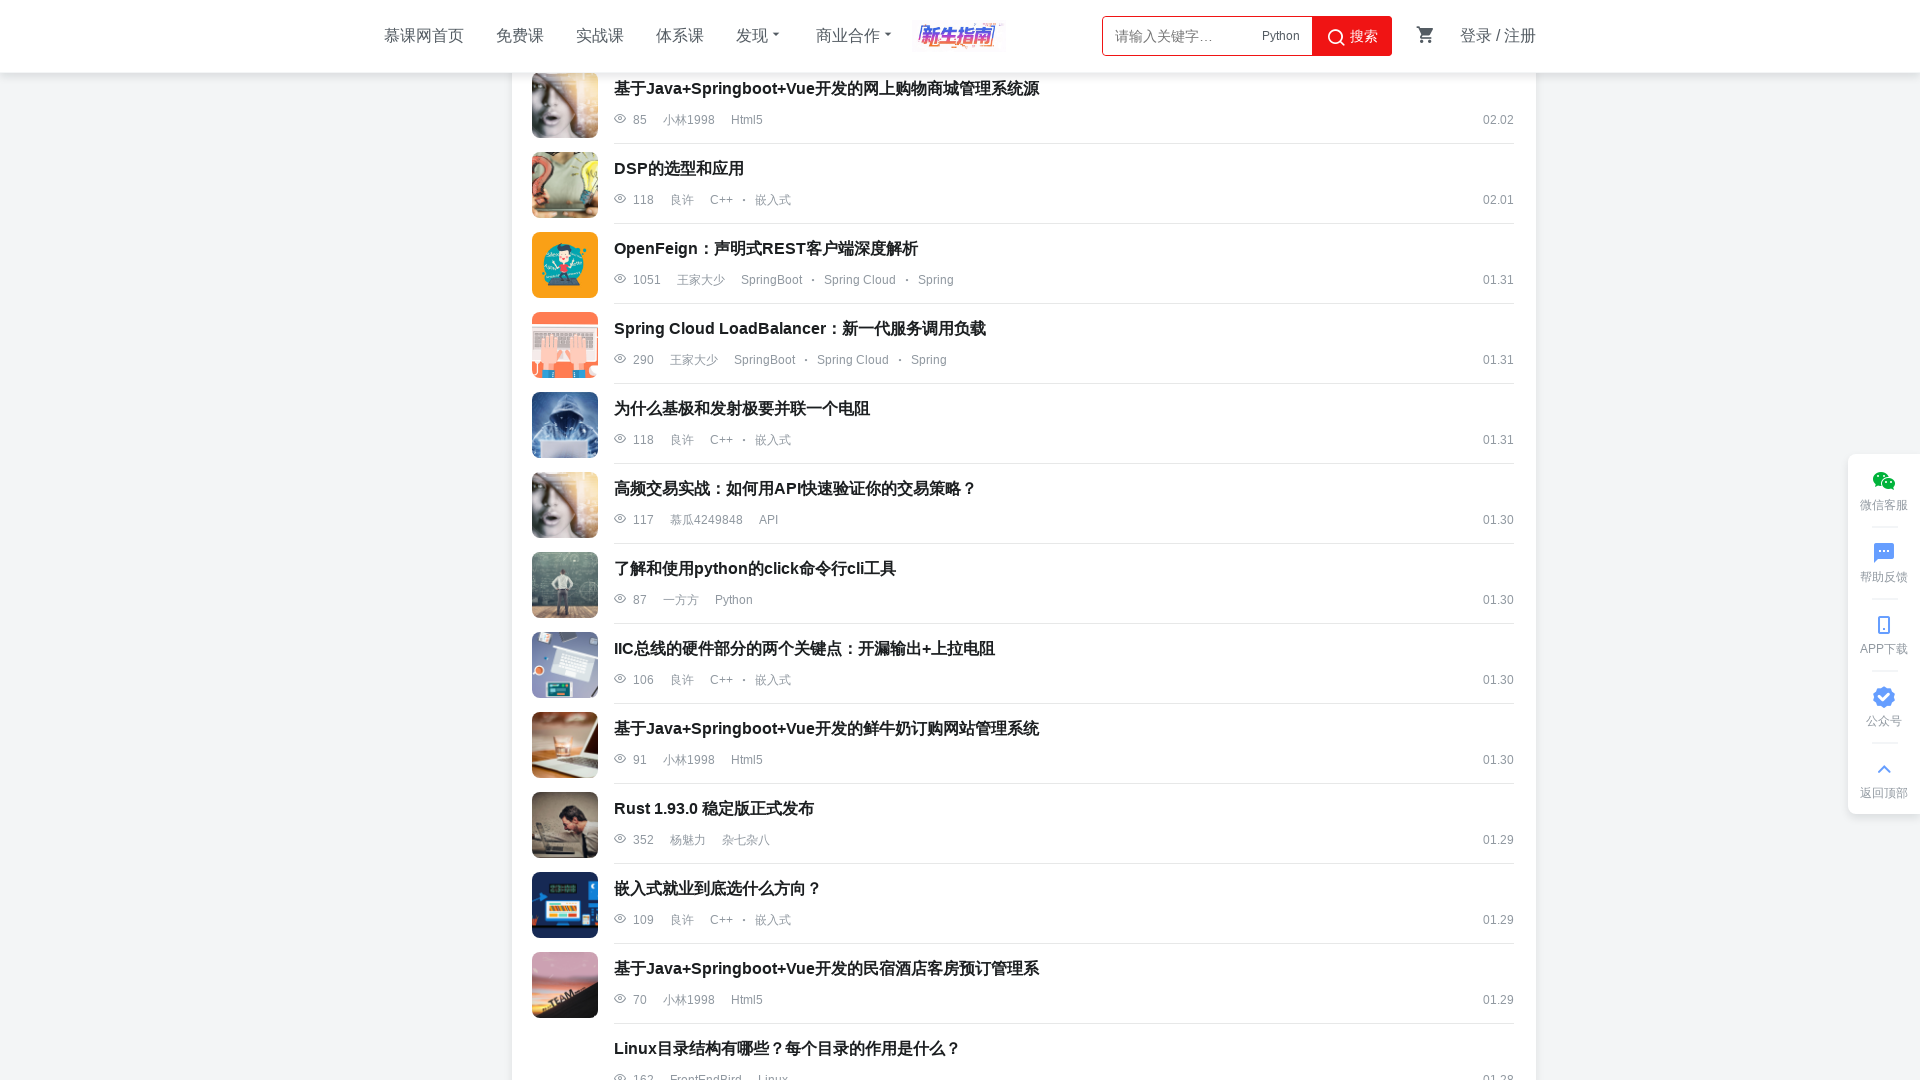

Scrolled down to load more articles (attempt 5)
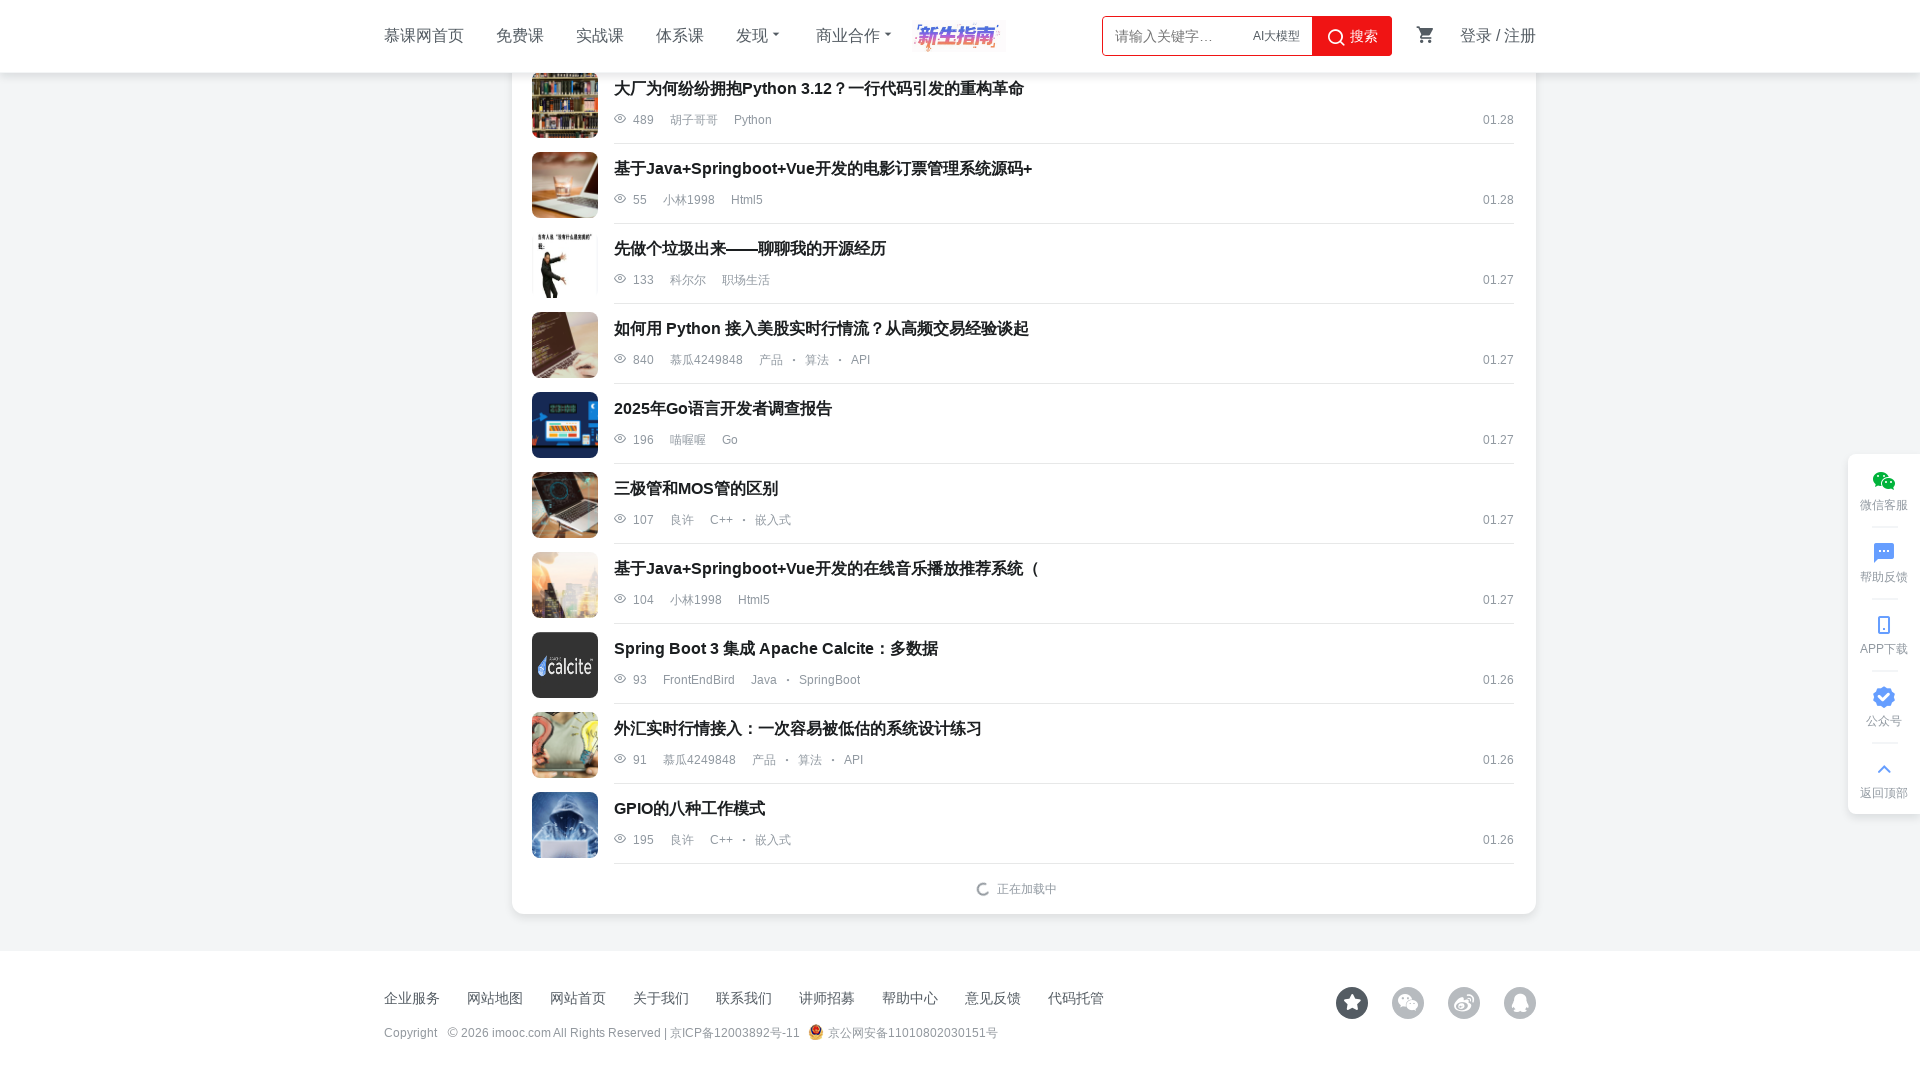

Waited 1 second for new content to load
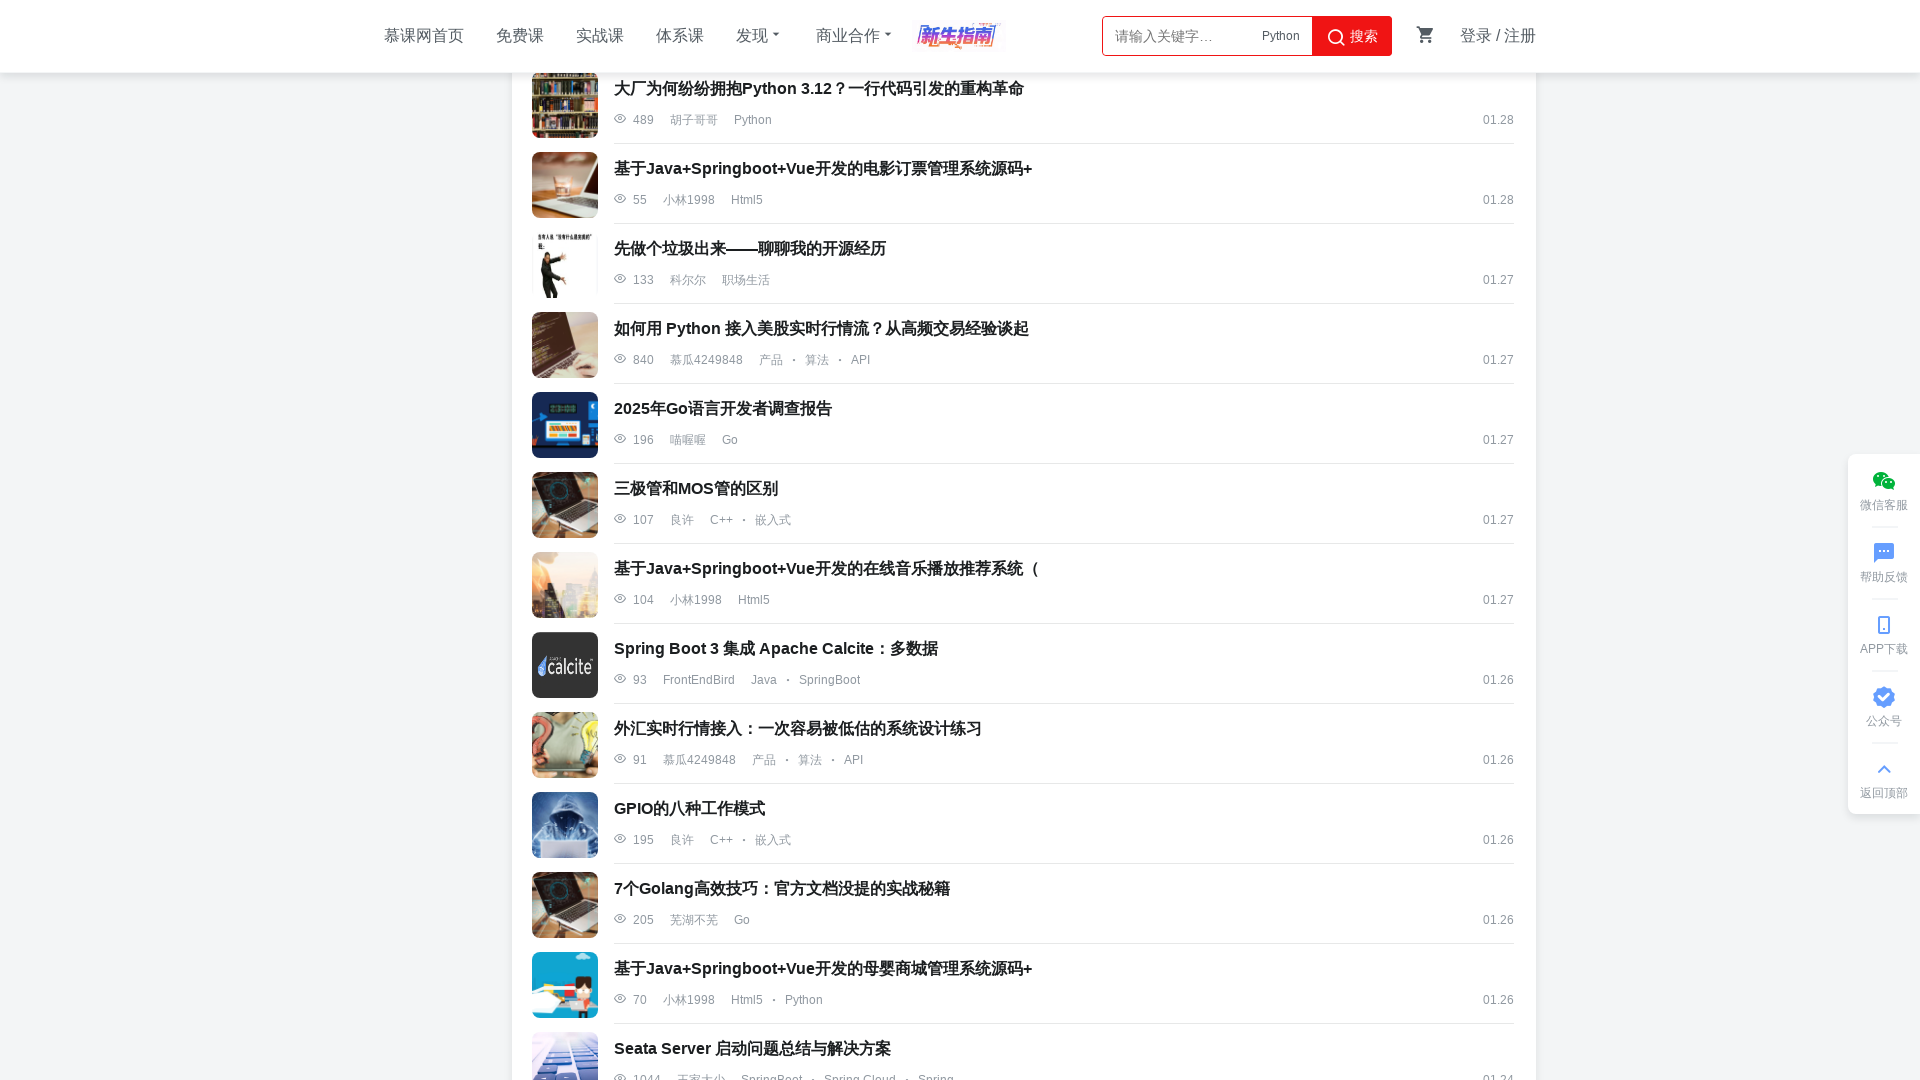

Scrolled down to load more articles (attempt 6)
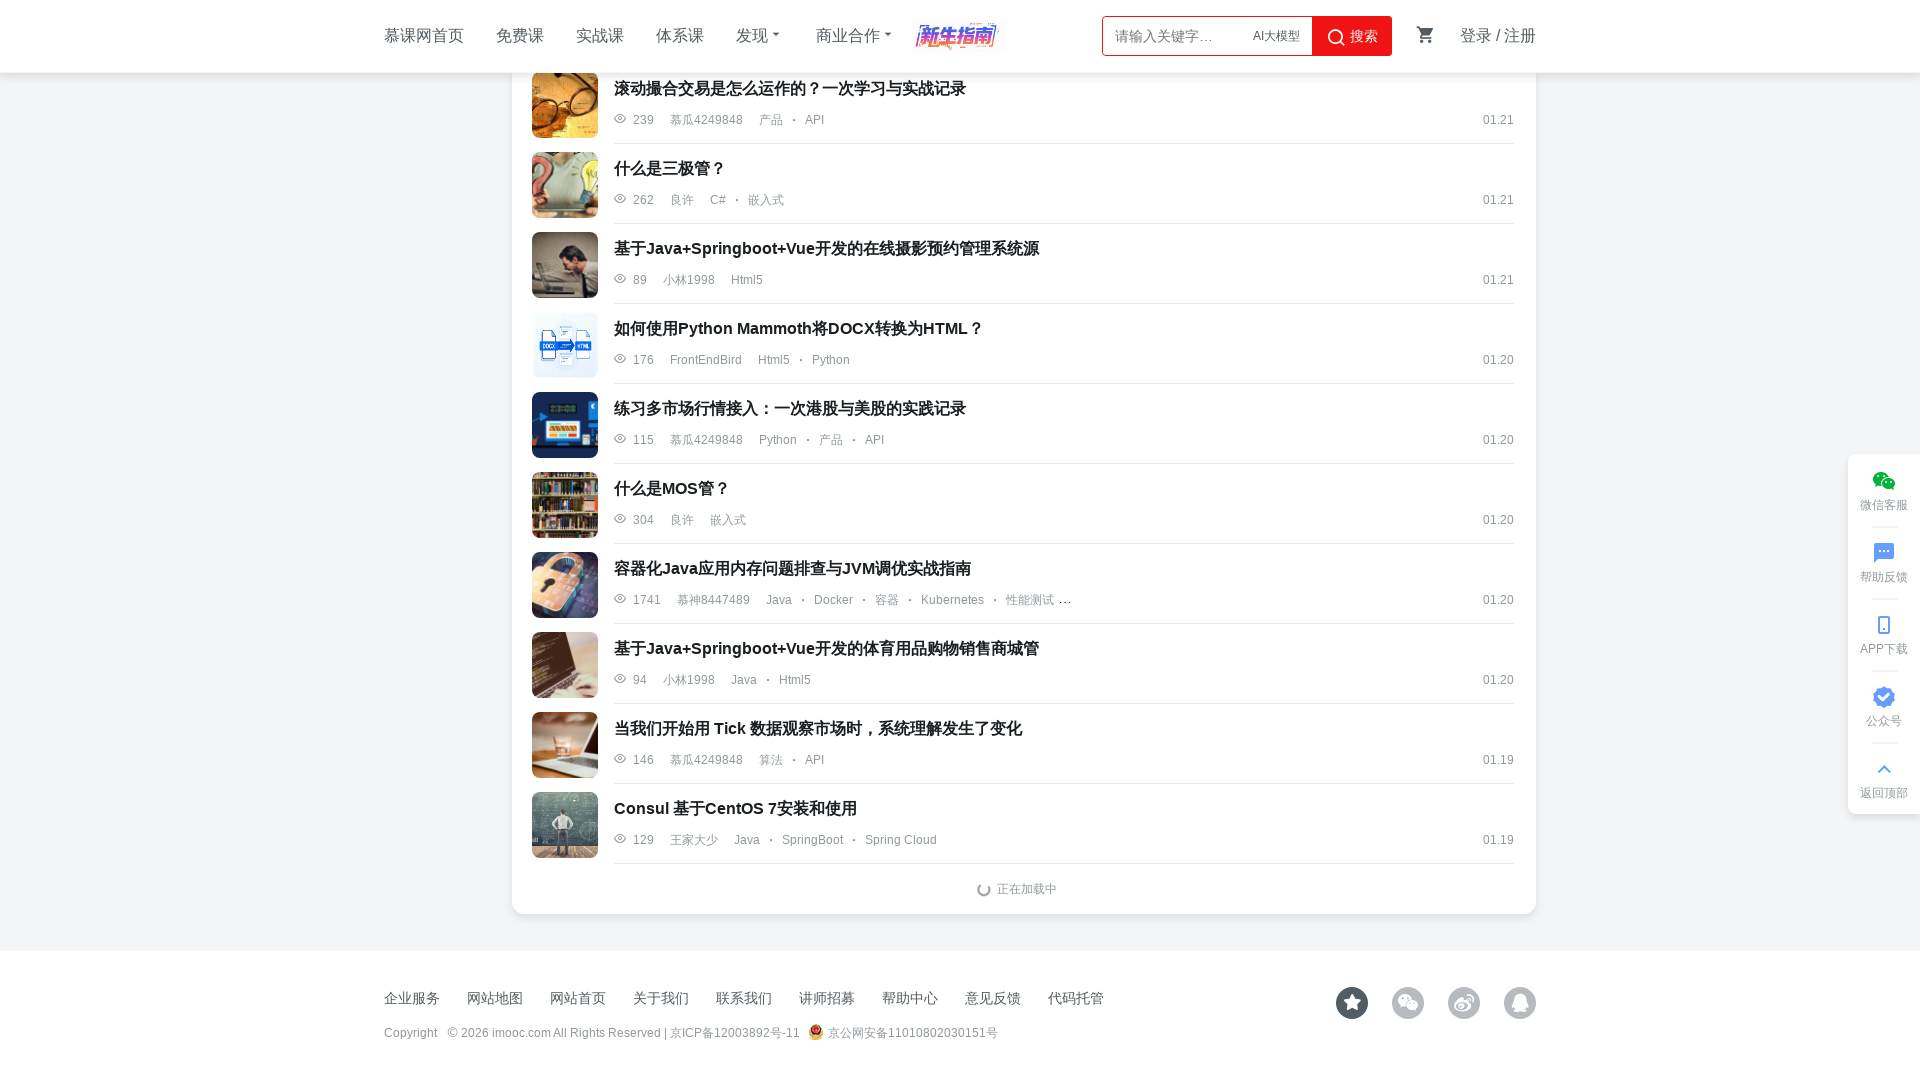

Waited 1 second for new content to load
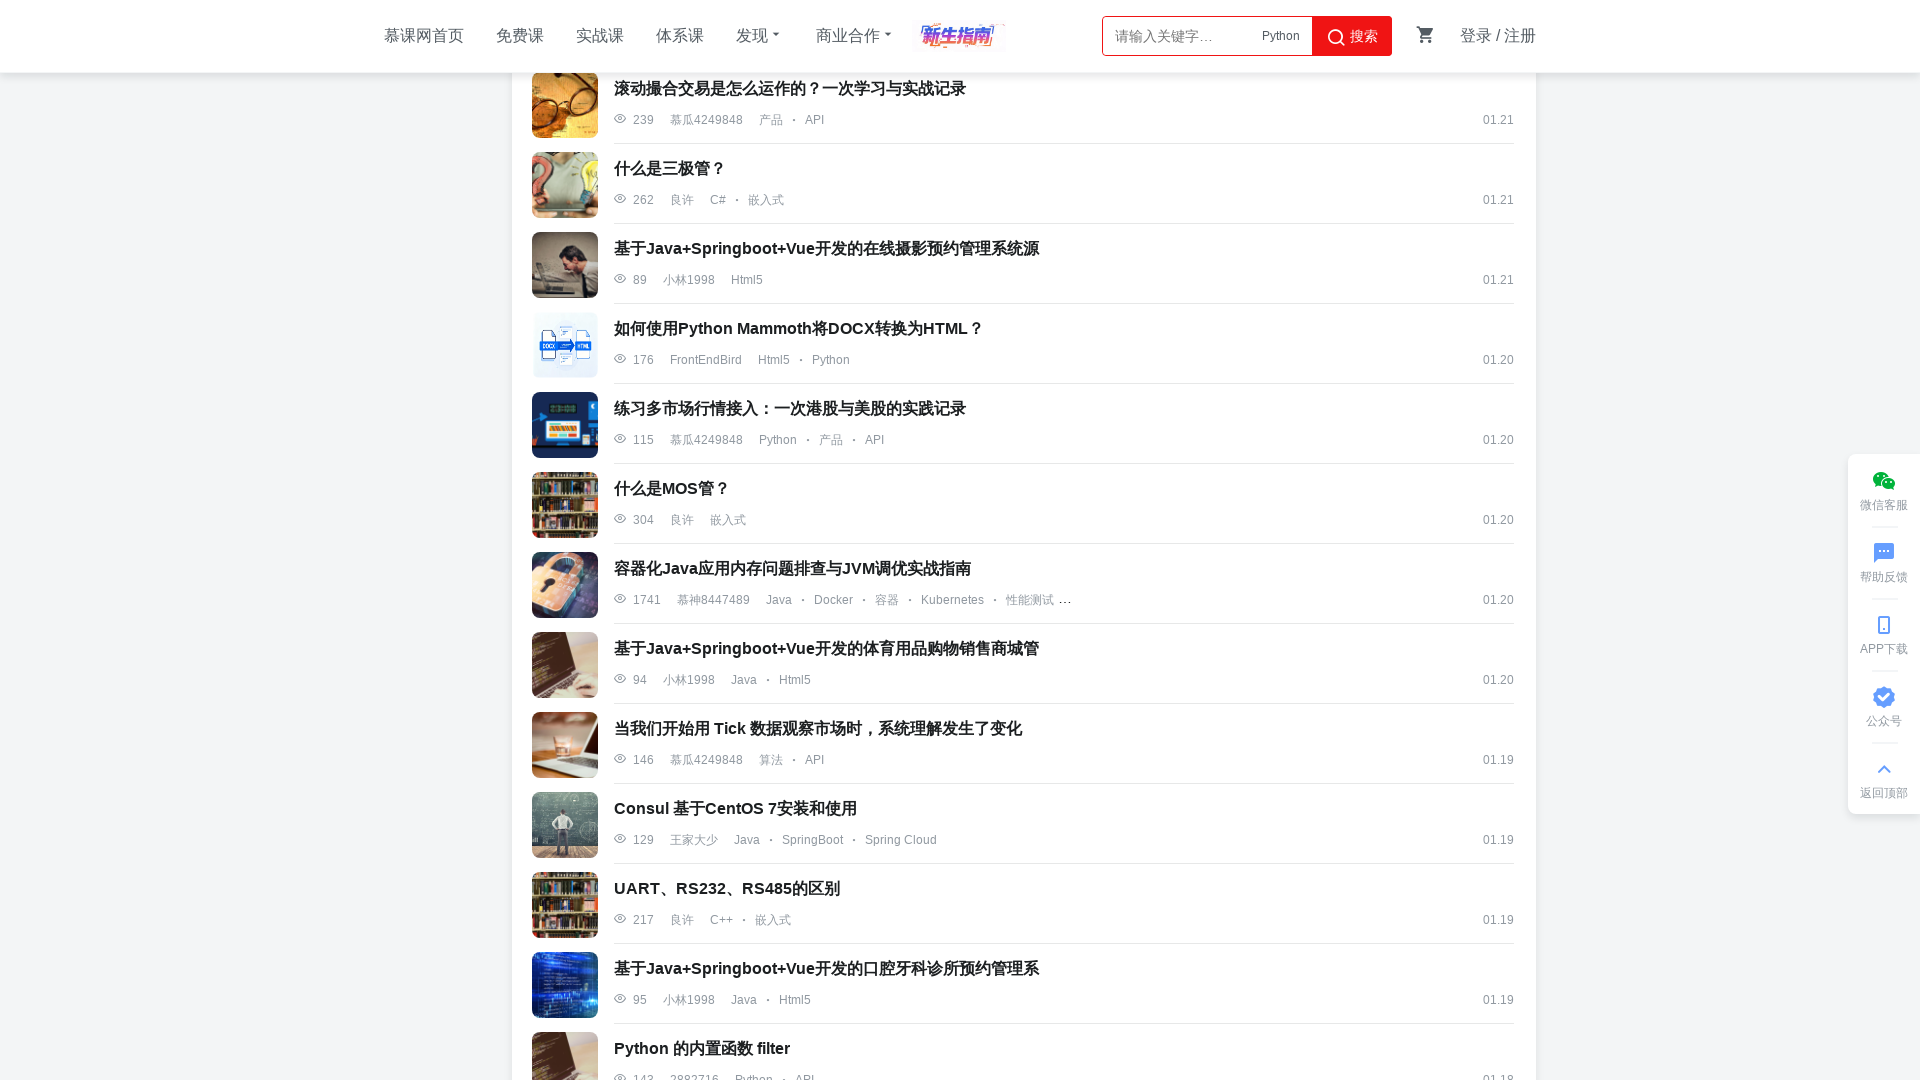

Scrolled down to load more articles (attempt 7)
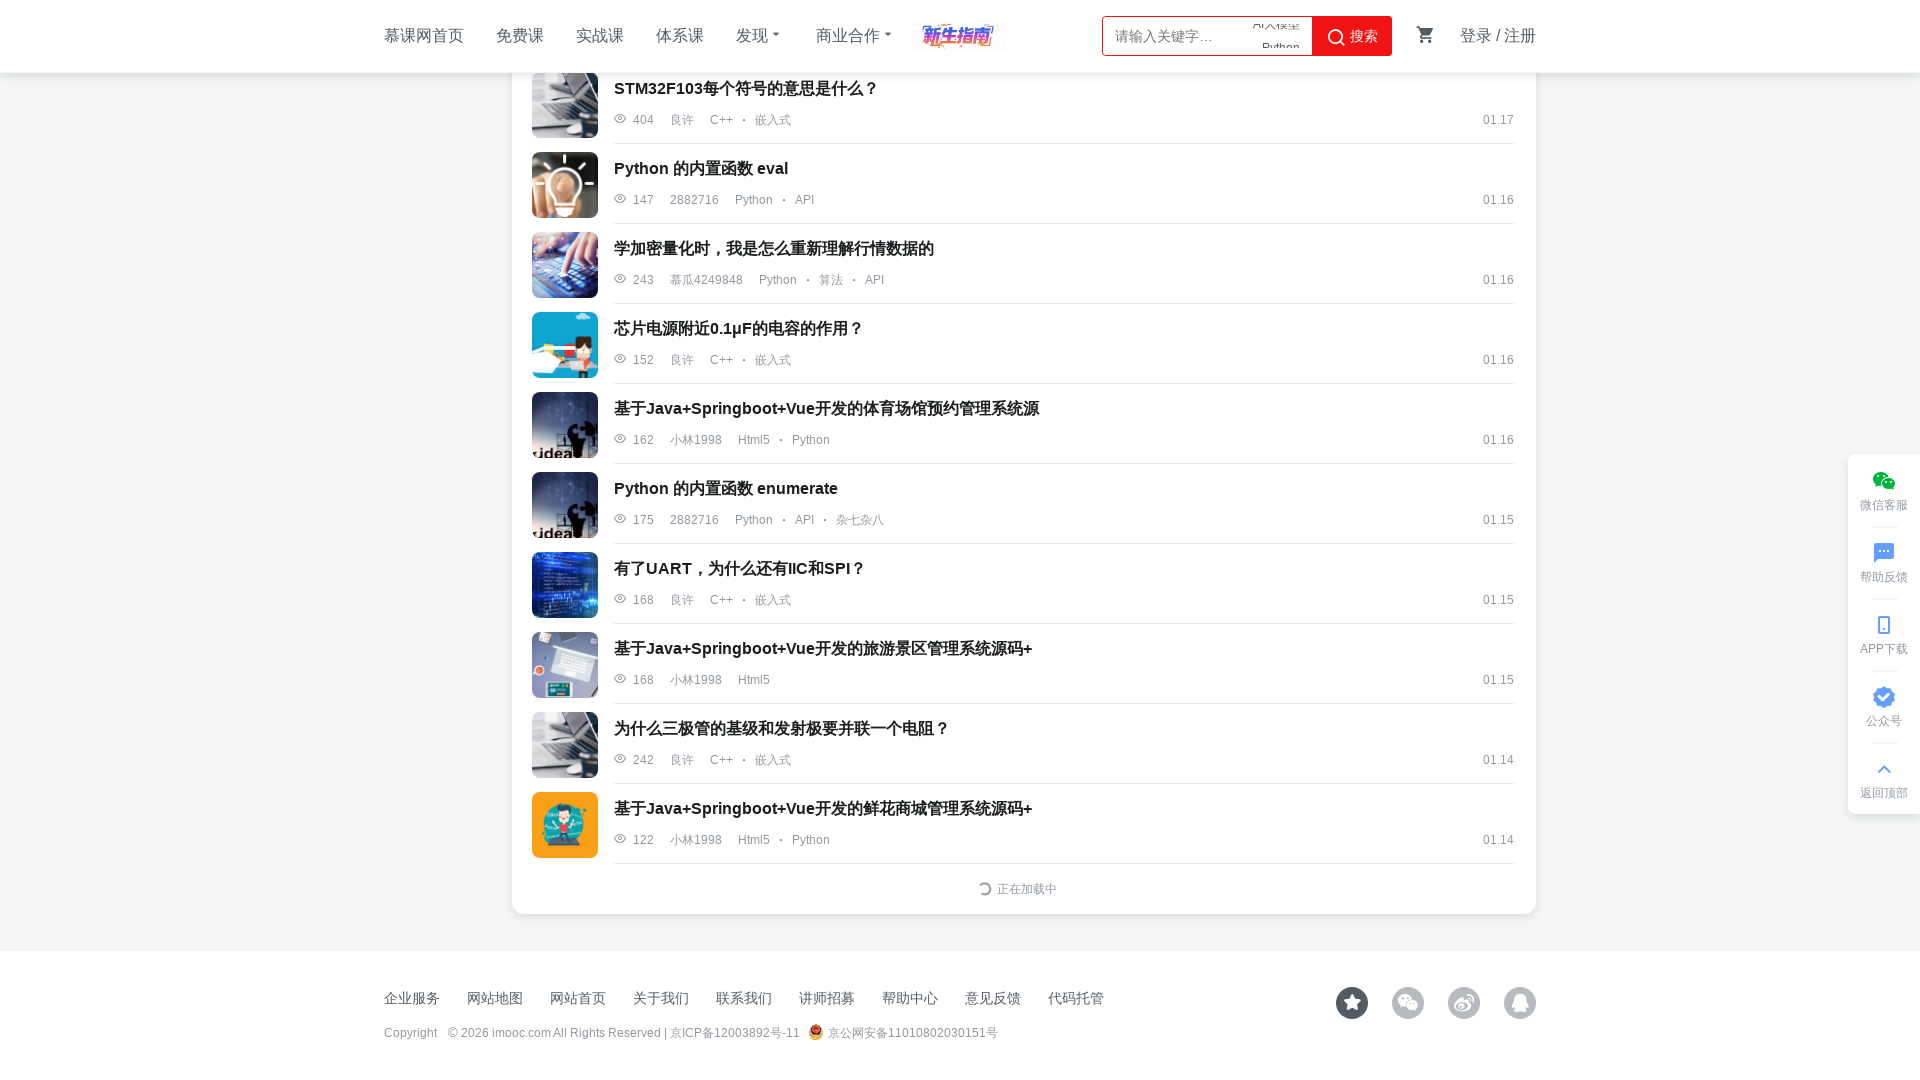

Waited 1 second for new content to load
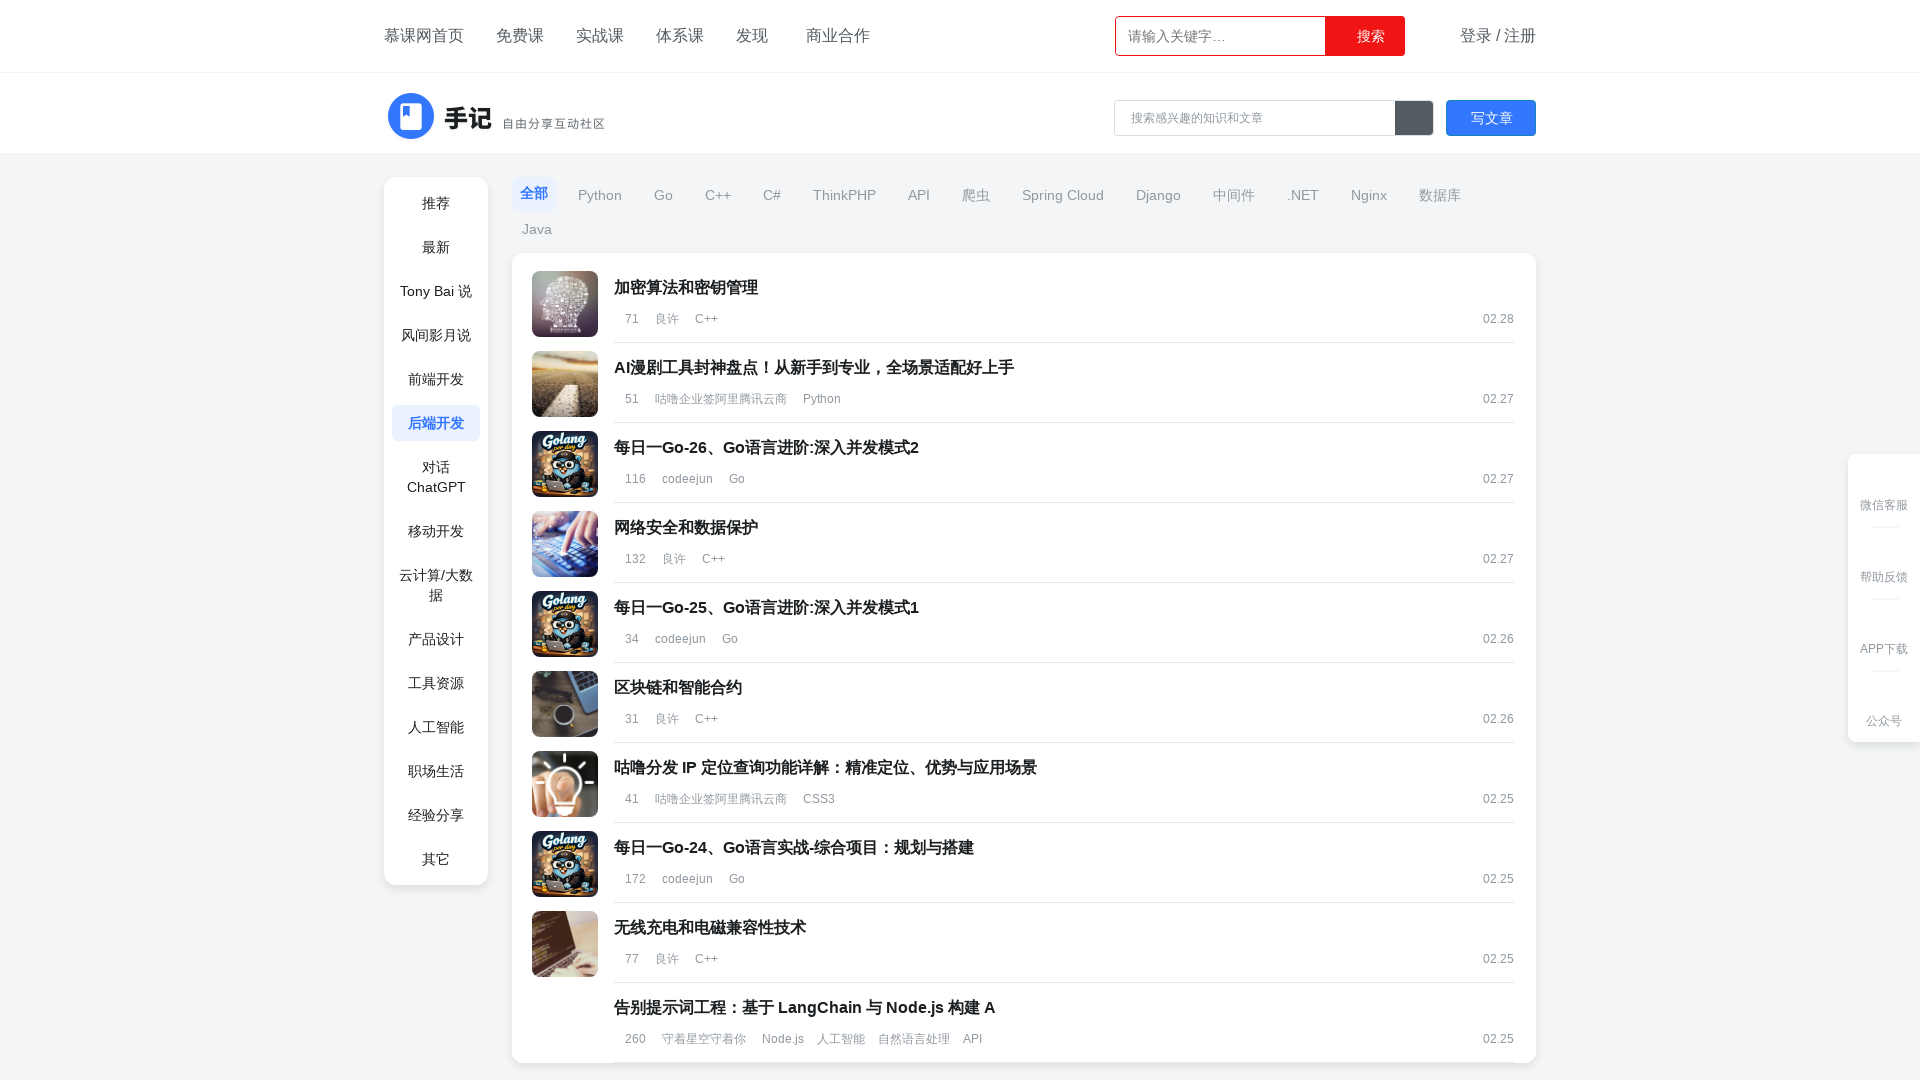

Scrolled down to load more articles (attempt 8)
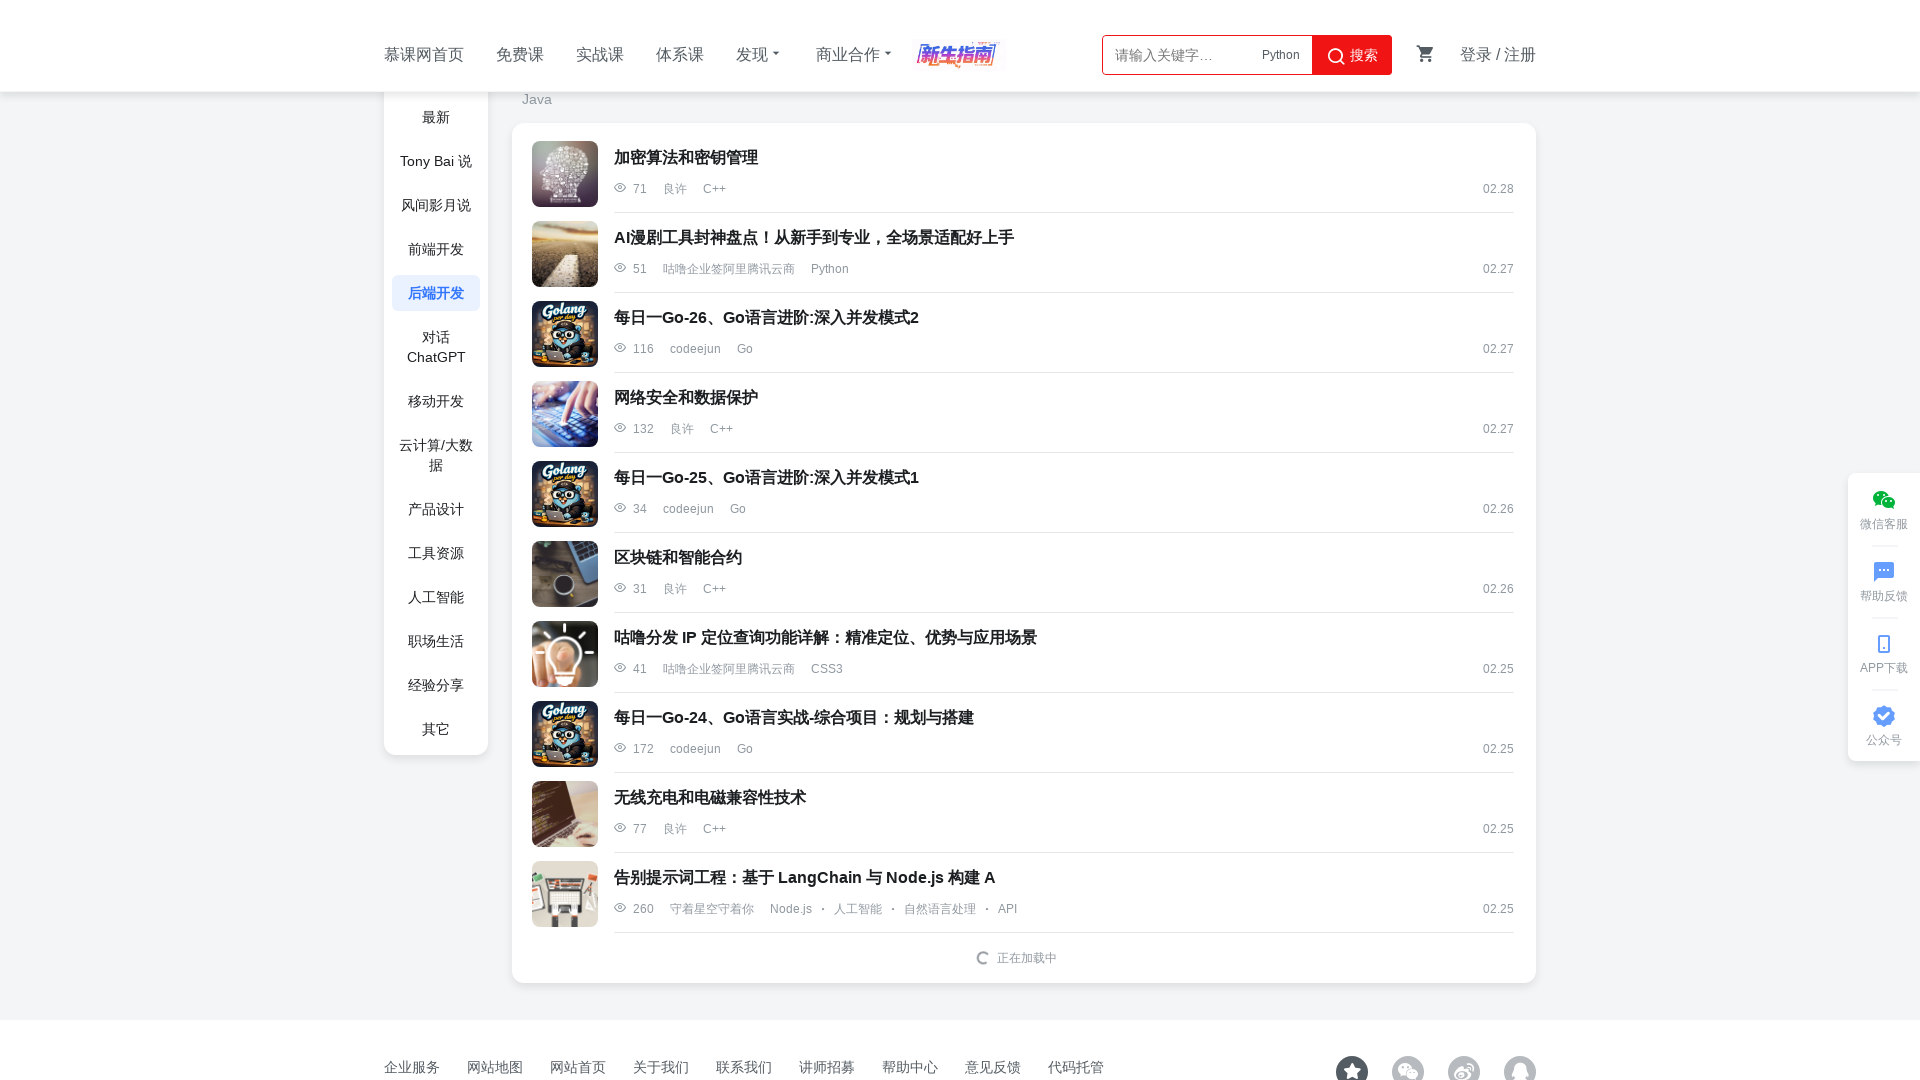

Waited 1 second for new content to load
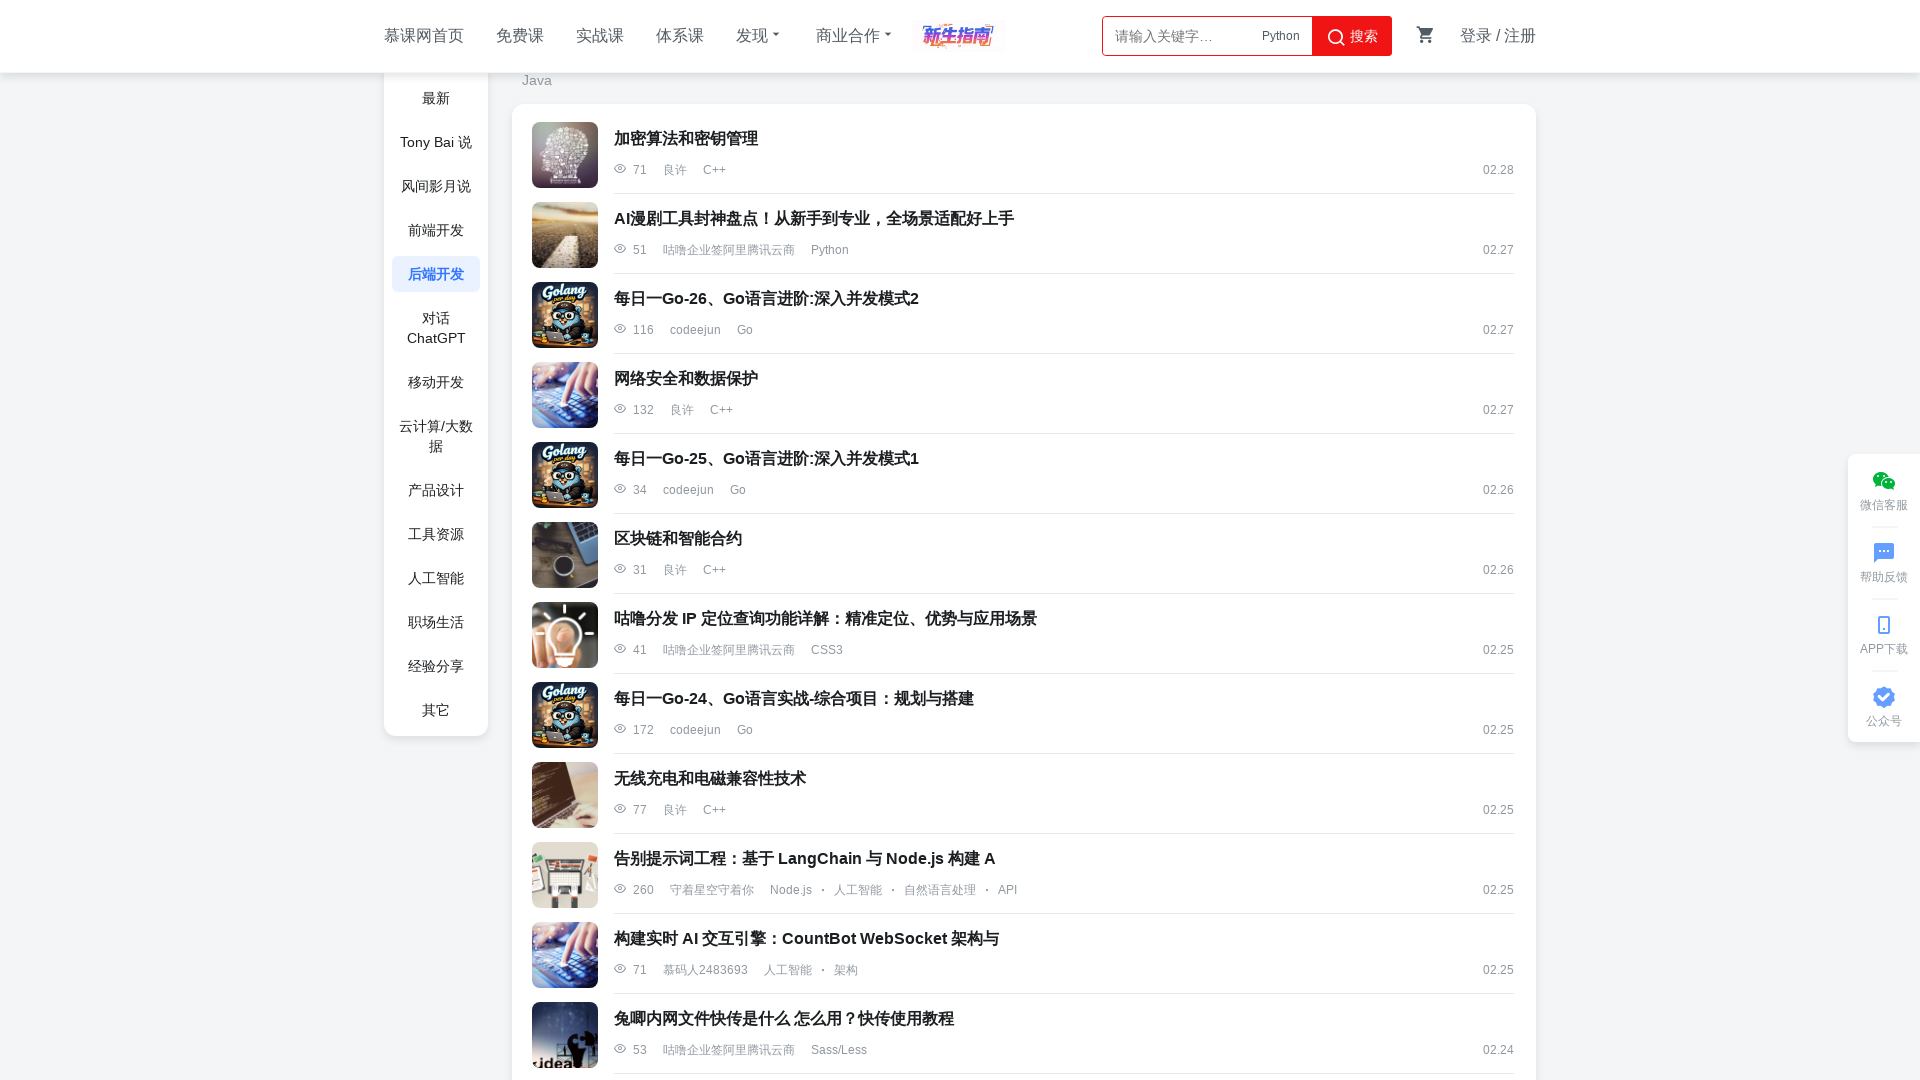

Scrolled down to load more articles (attempt 9)
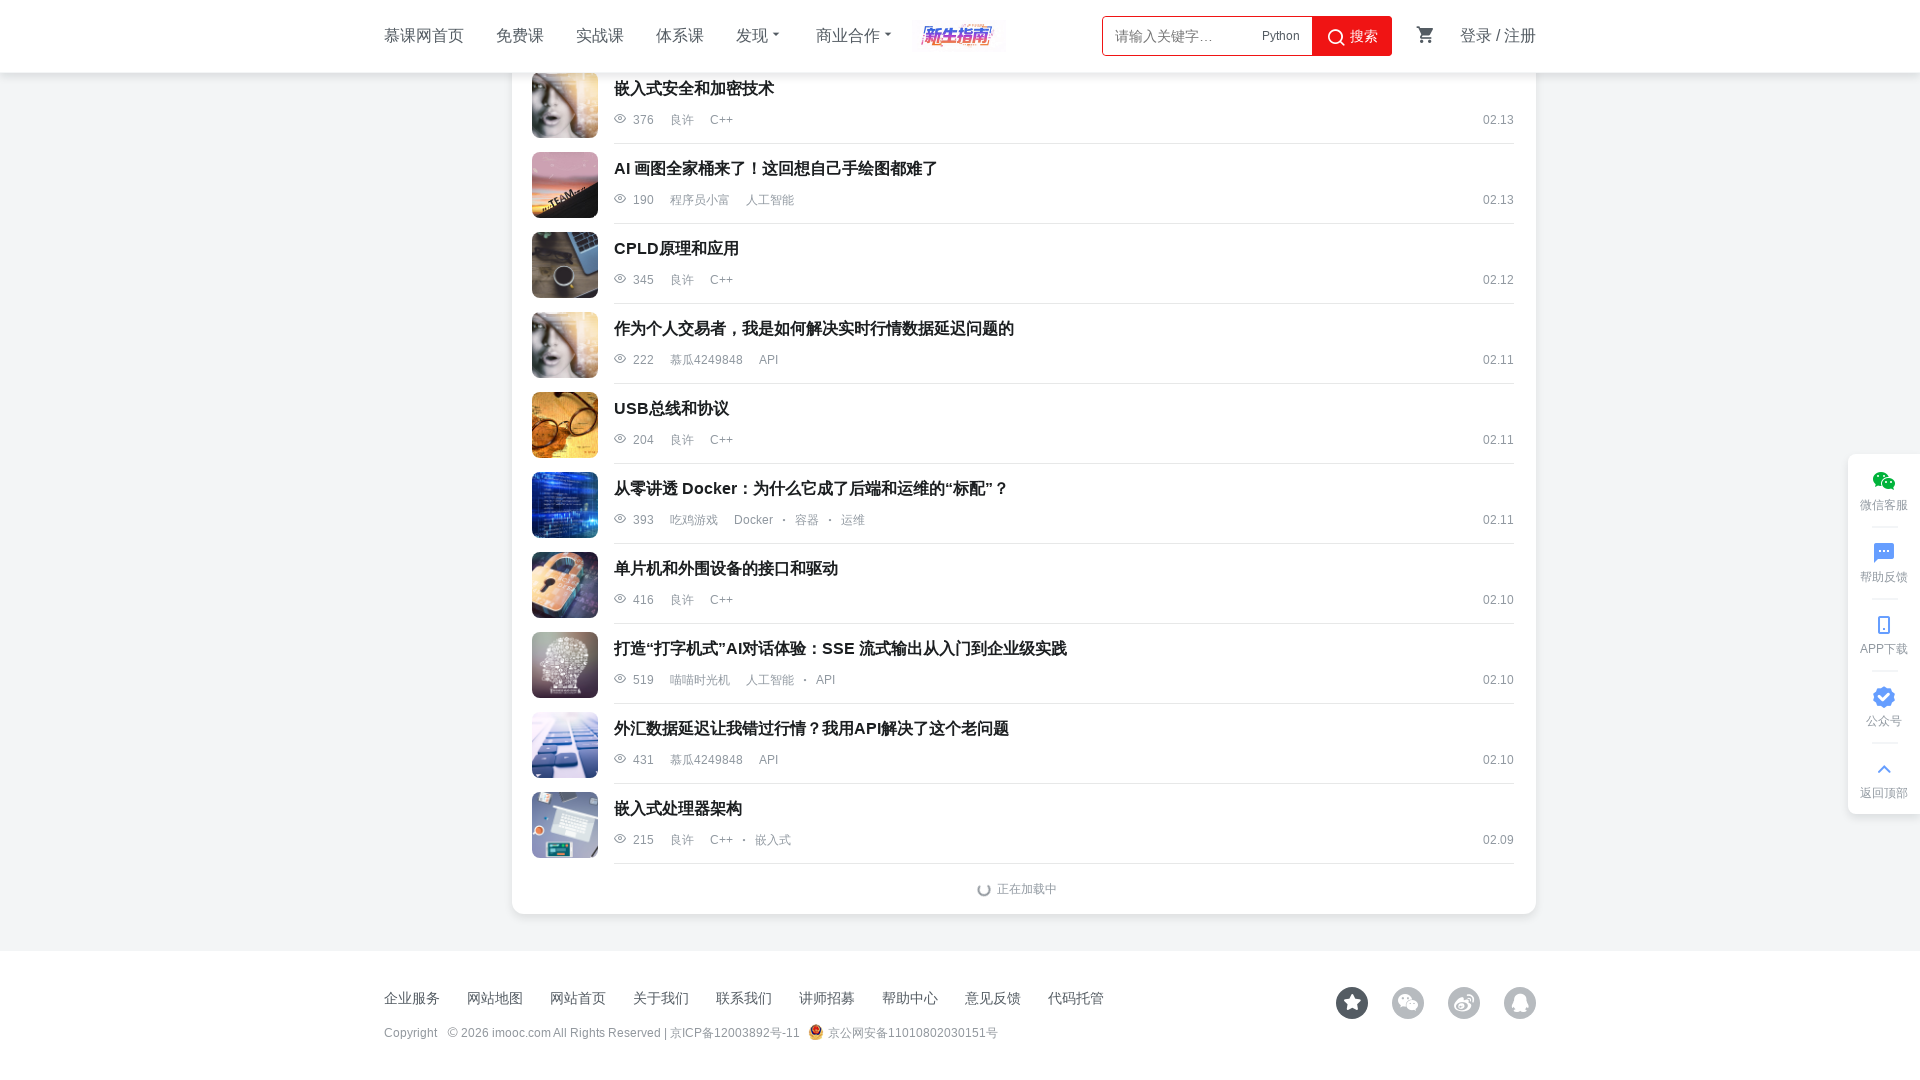

Waited 1 second for new content to load
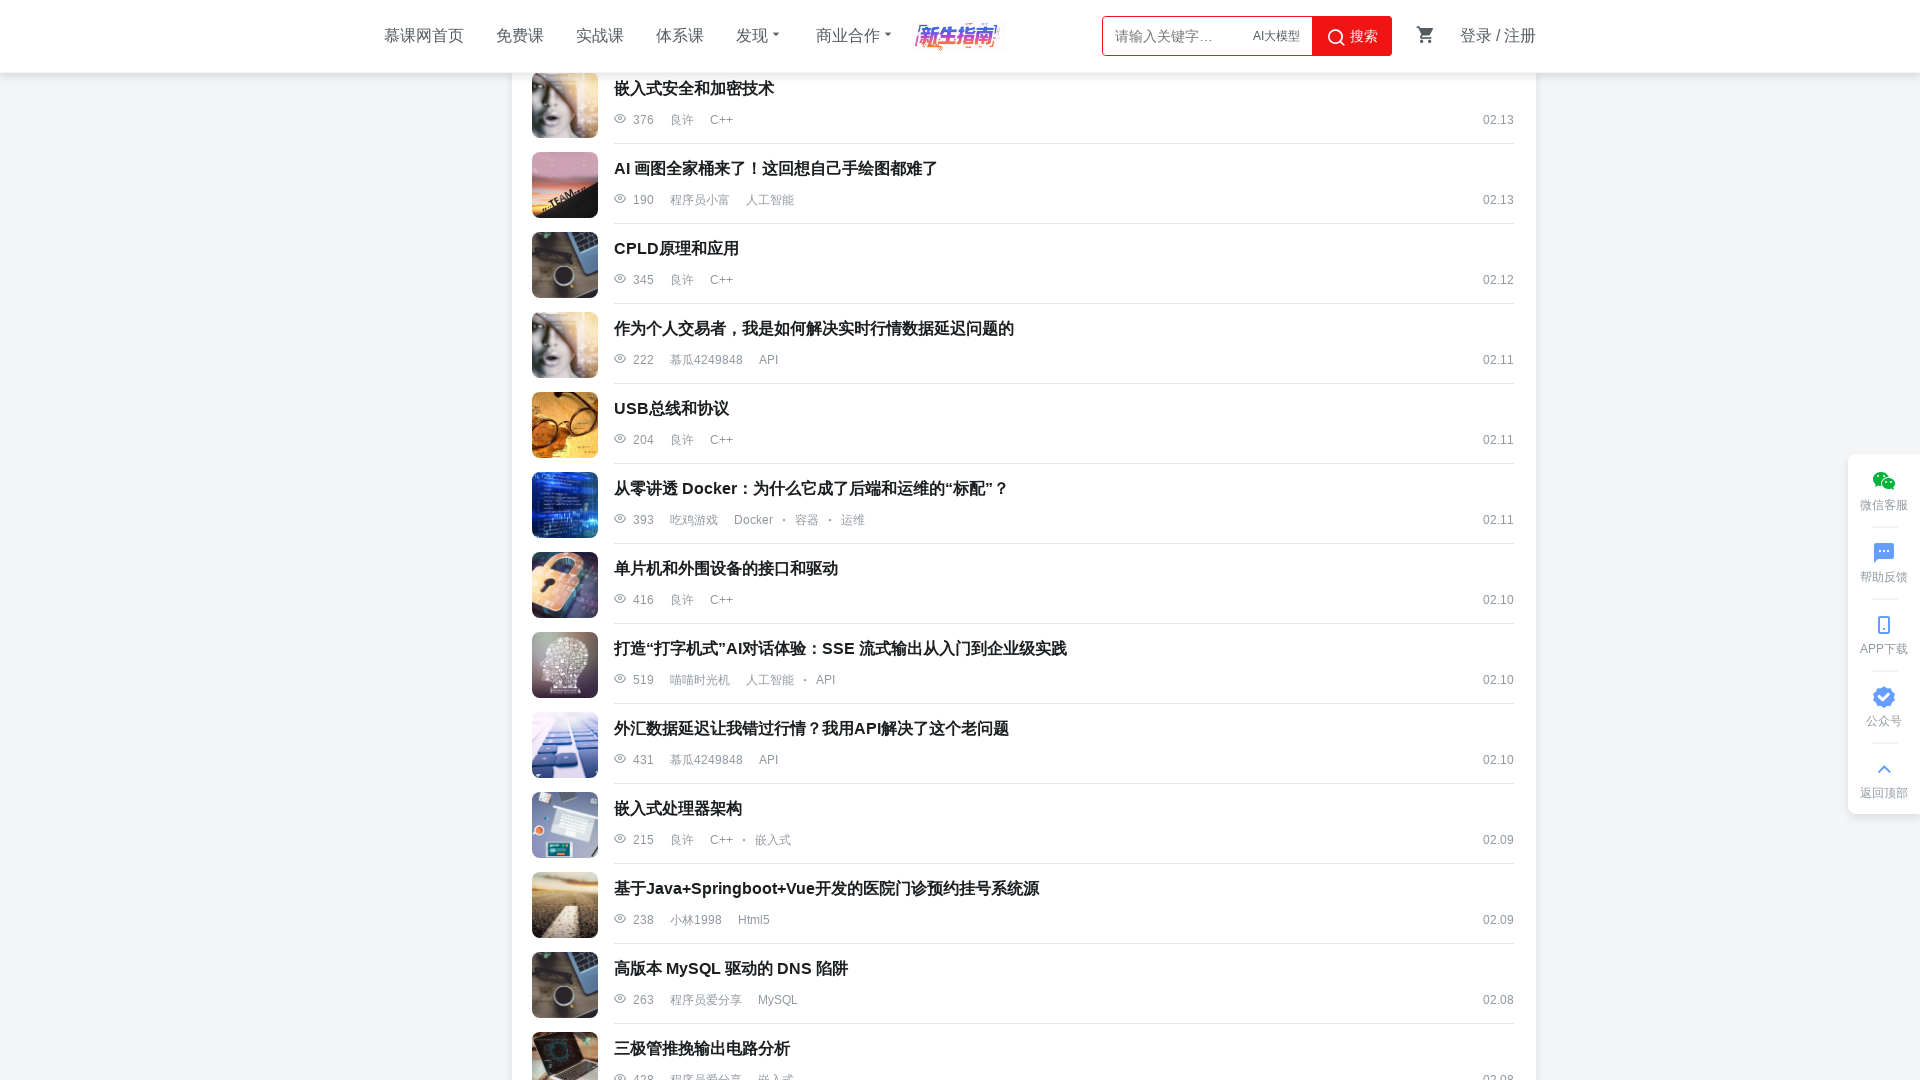

Scrolled down to load more articles (attempt 10)
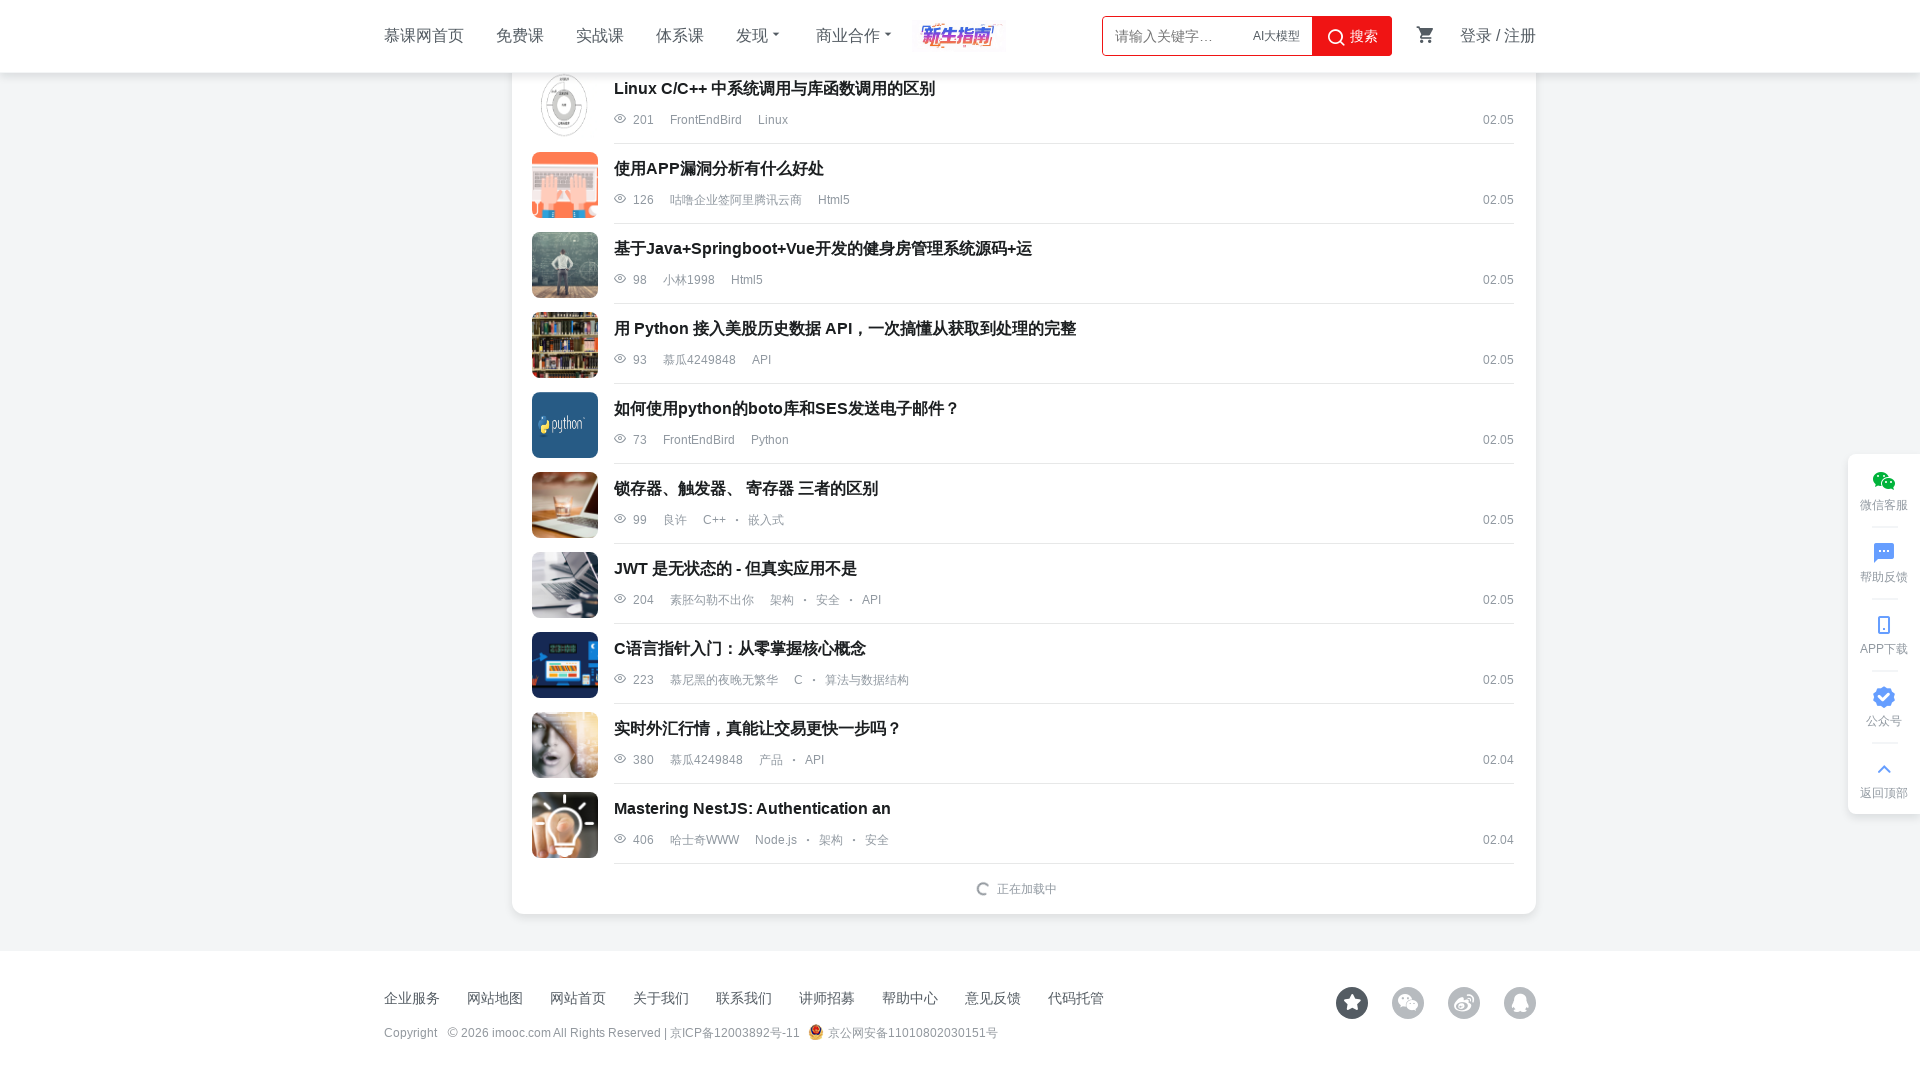

Waited 1 second for new content to load
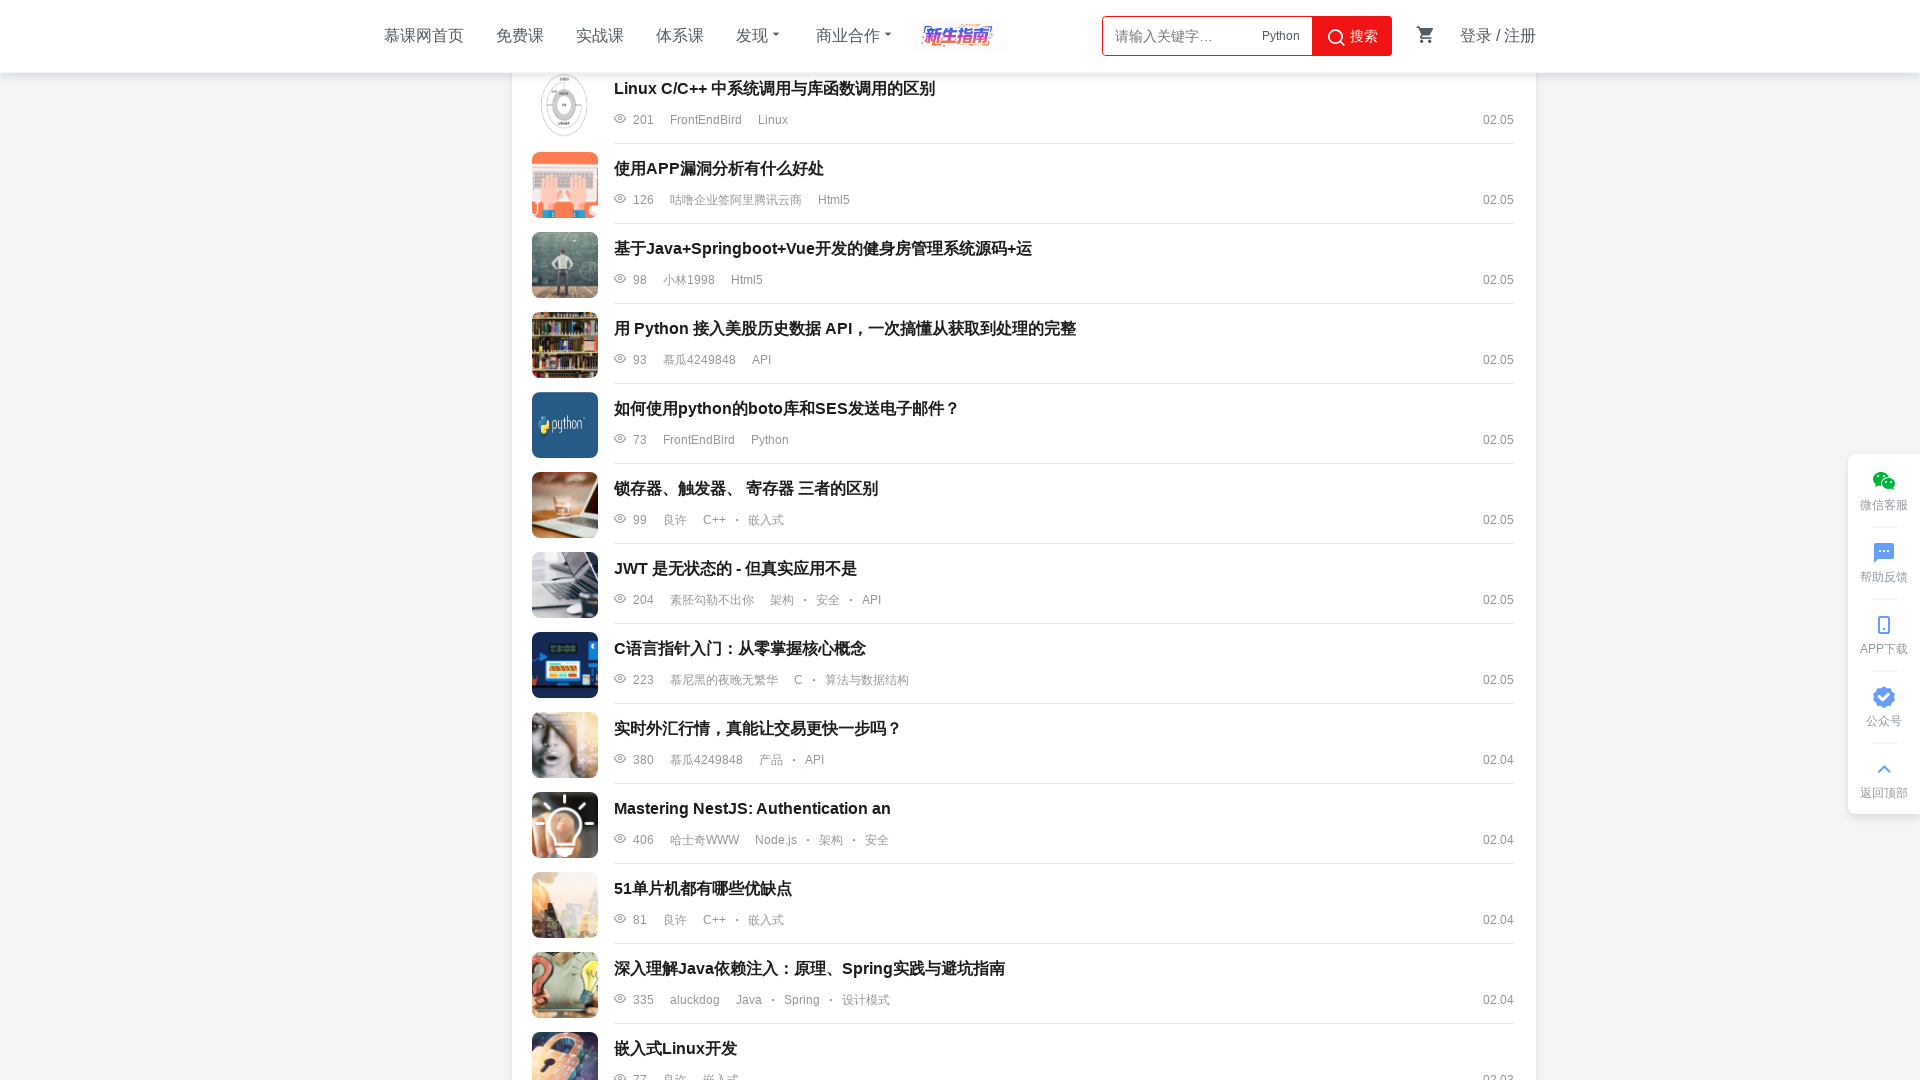

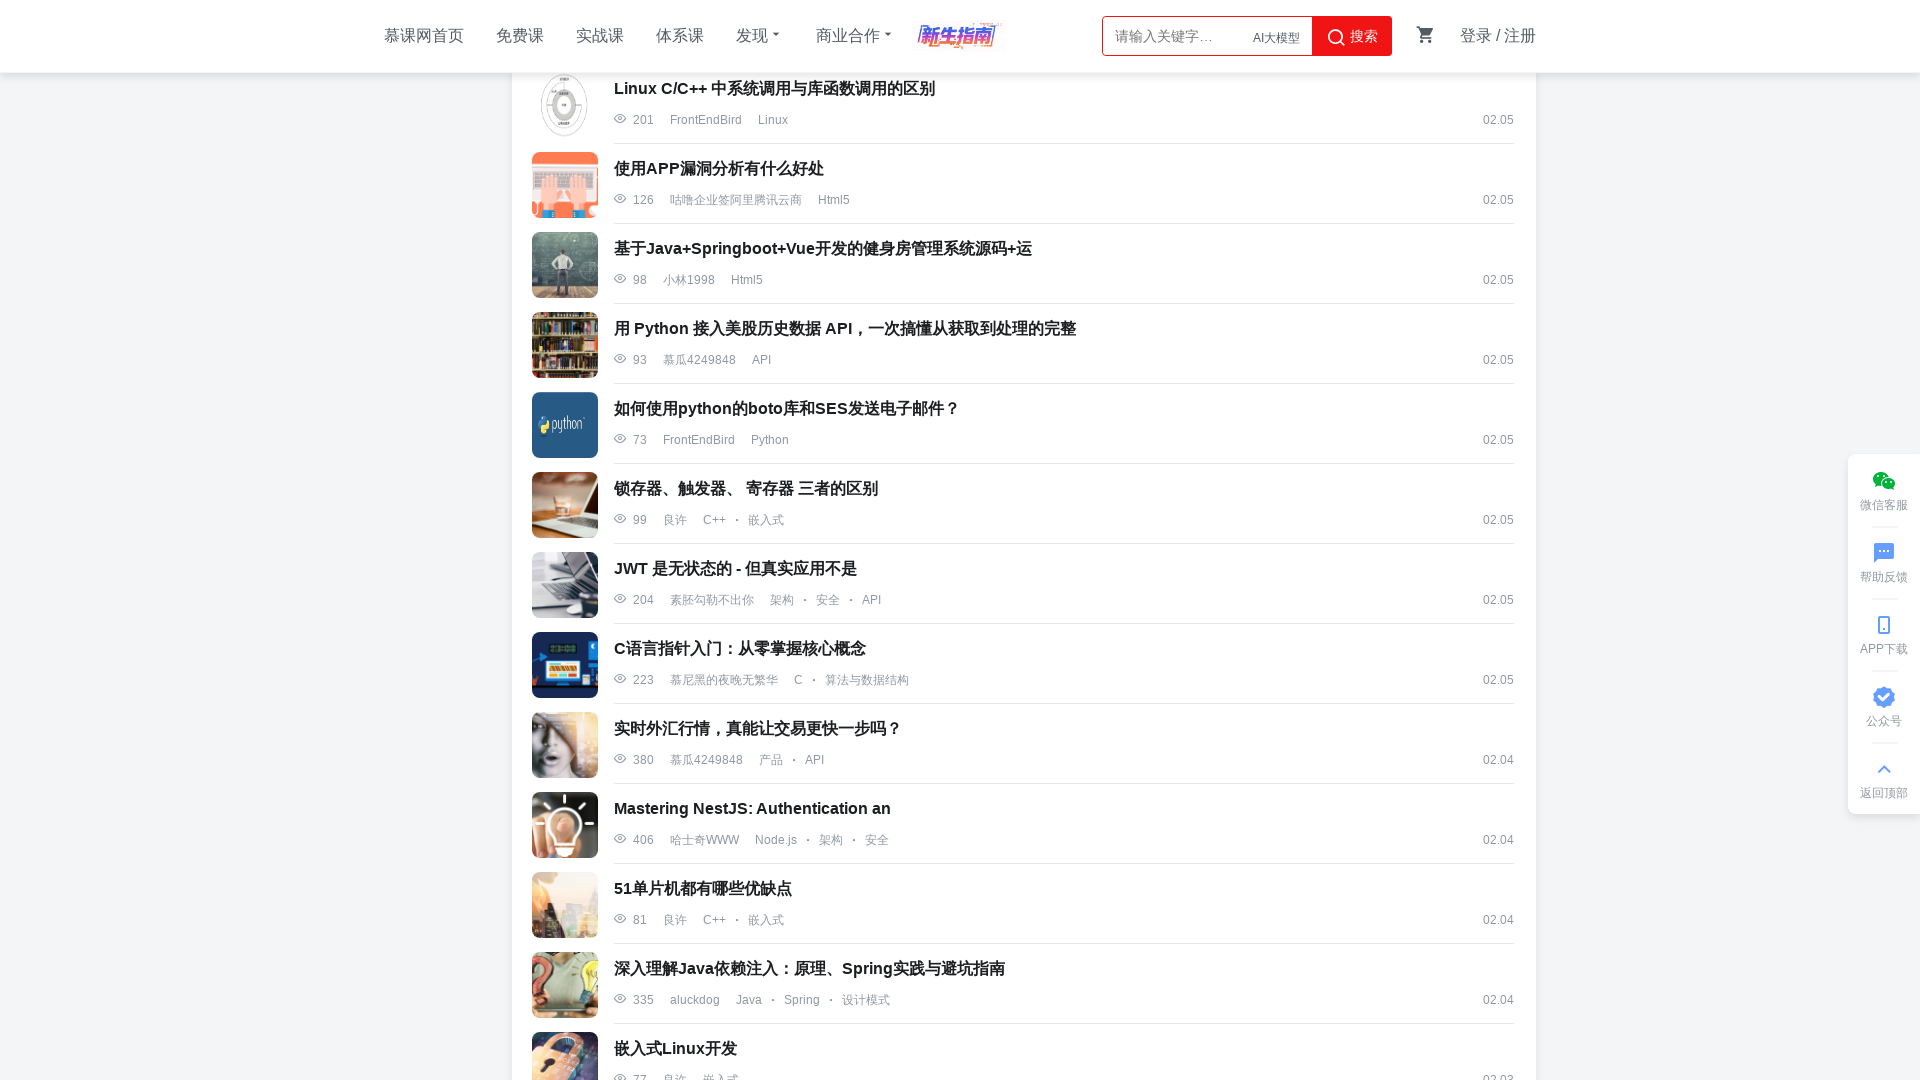